Tests JavaScript scrolling functionality by scrolling down and up multiple times on an infinite scroll page, then scrolls to and clicks the Home link

Starting URL: https://practice.cydeo.com/infinite_scroll

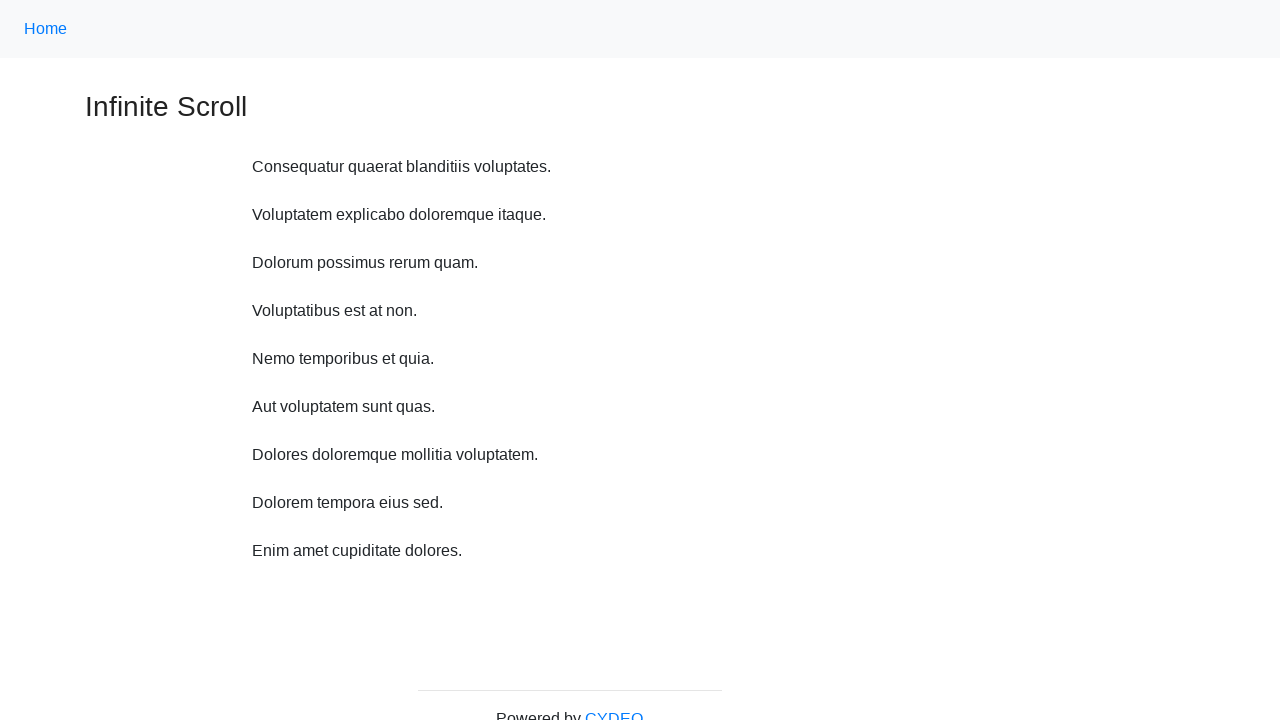

Scrolled down 750 pixels using JavaScript
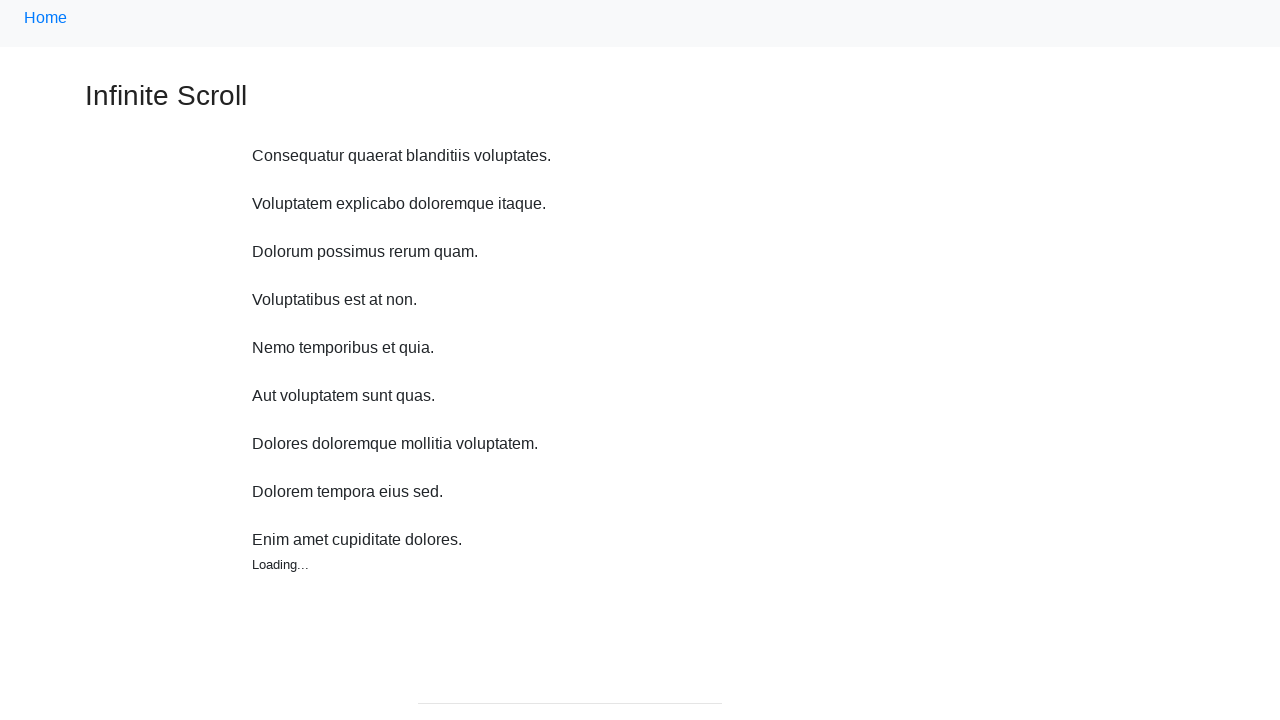

Waited 1 second after scrolling down
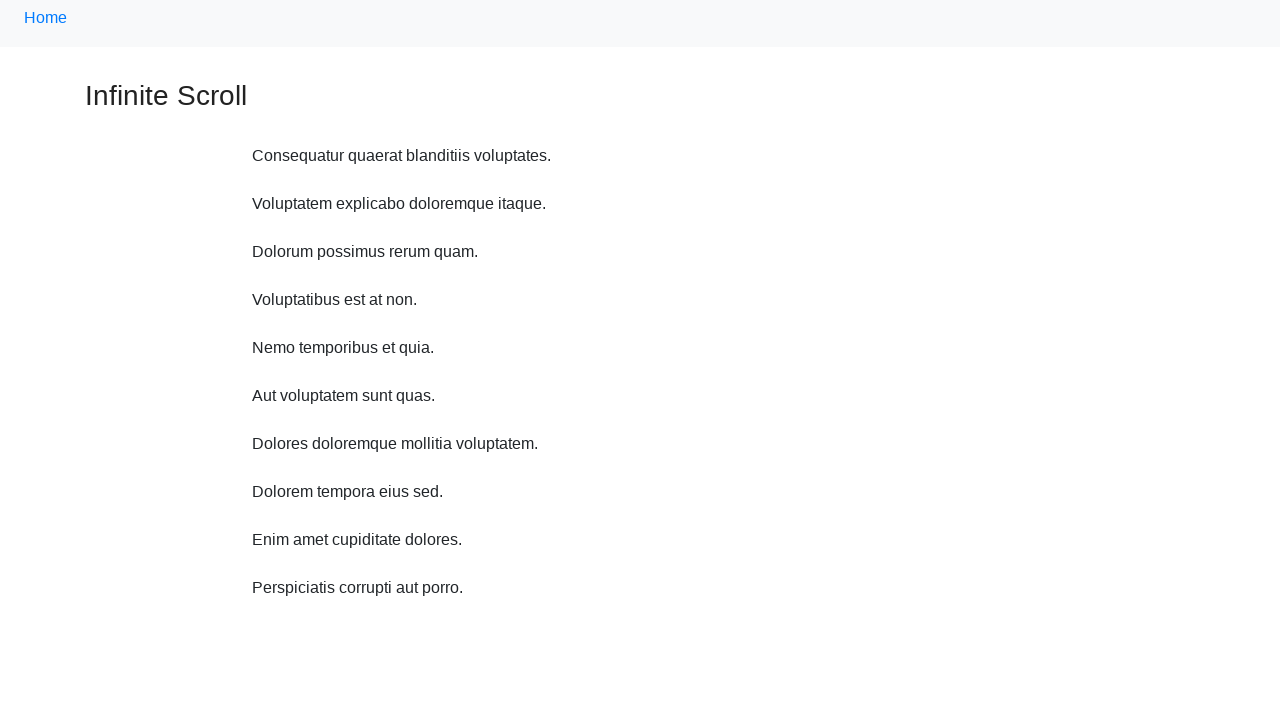

Scrolled down 750 pixels using JavaScript
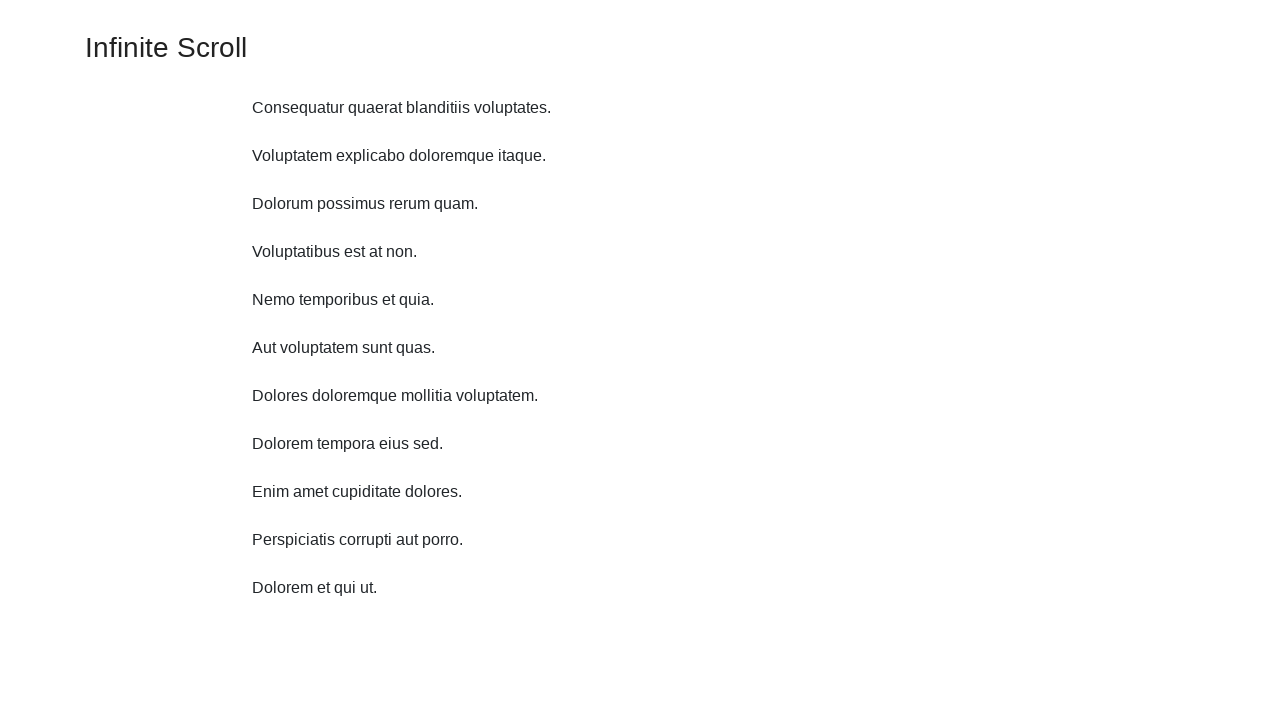

Waited 1 second after scrolling down
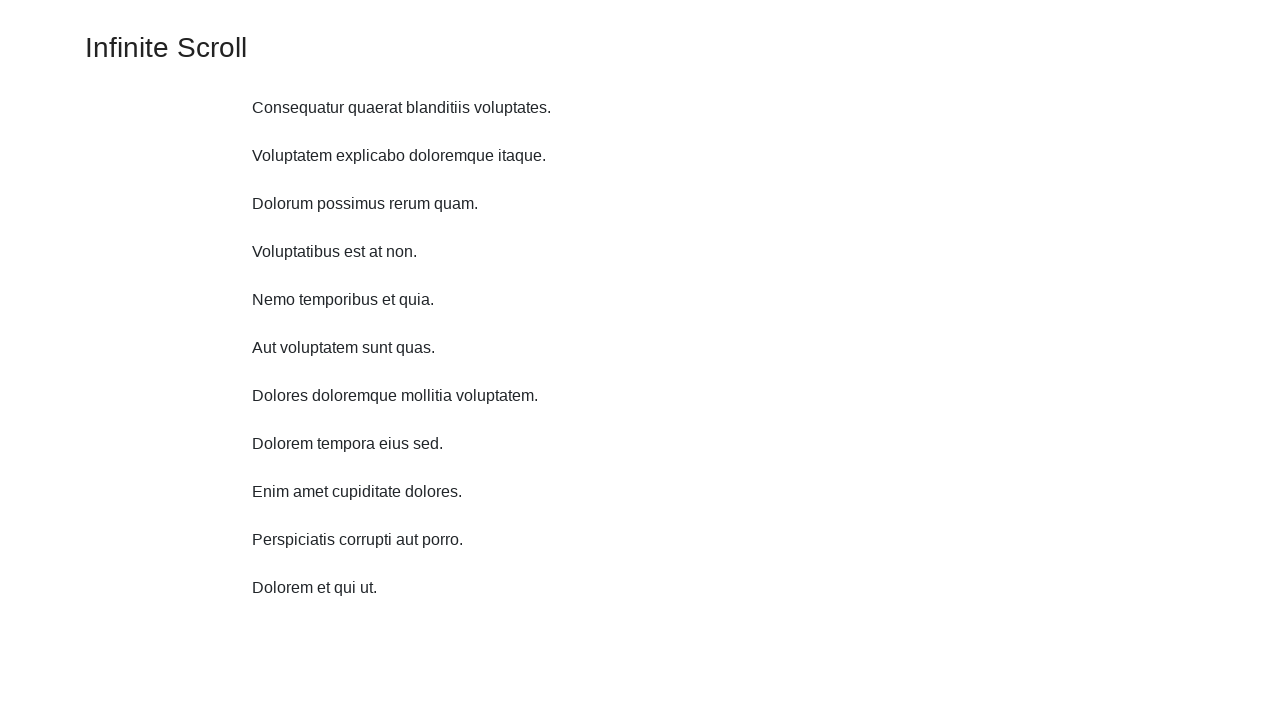

Scrolled down 750 pixels using JavaScript
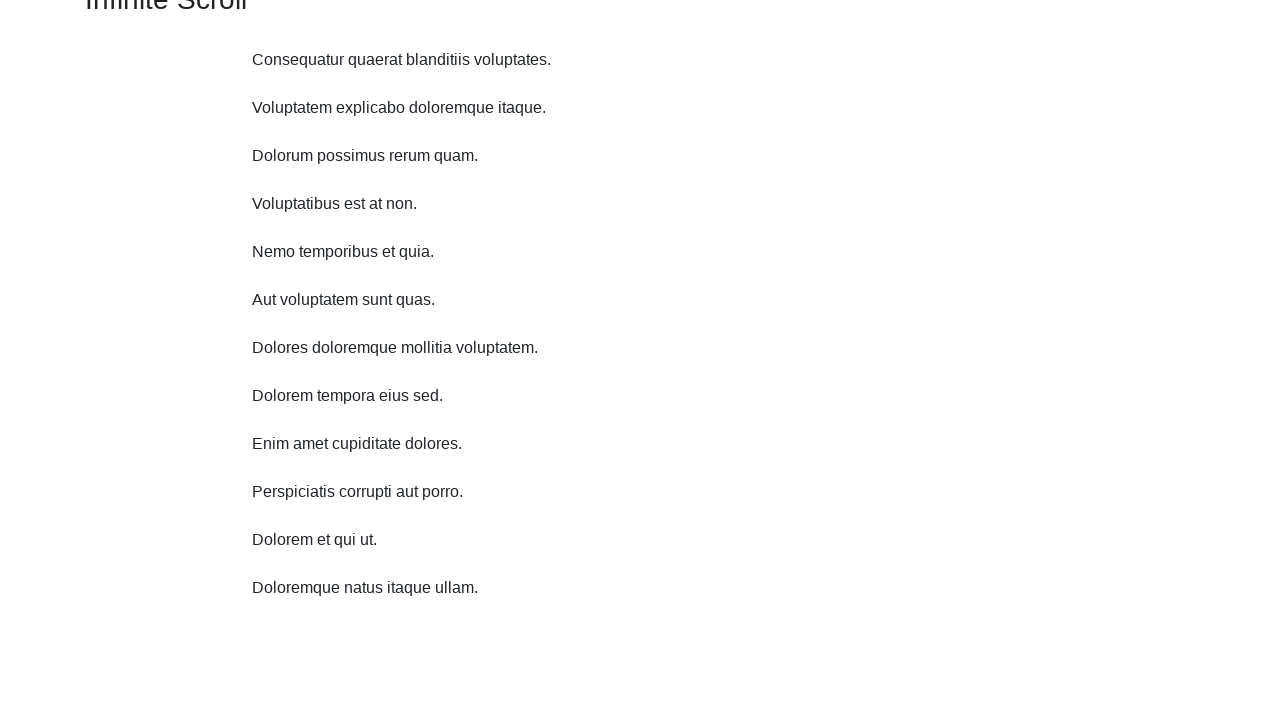

Waited 1 second after scrolling down
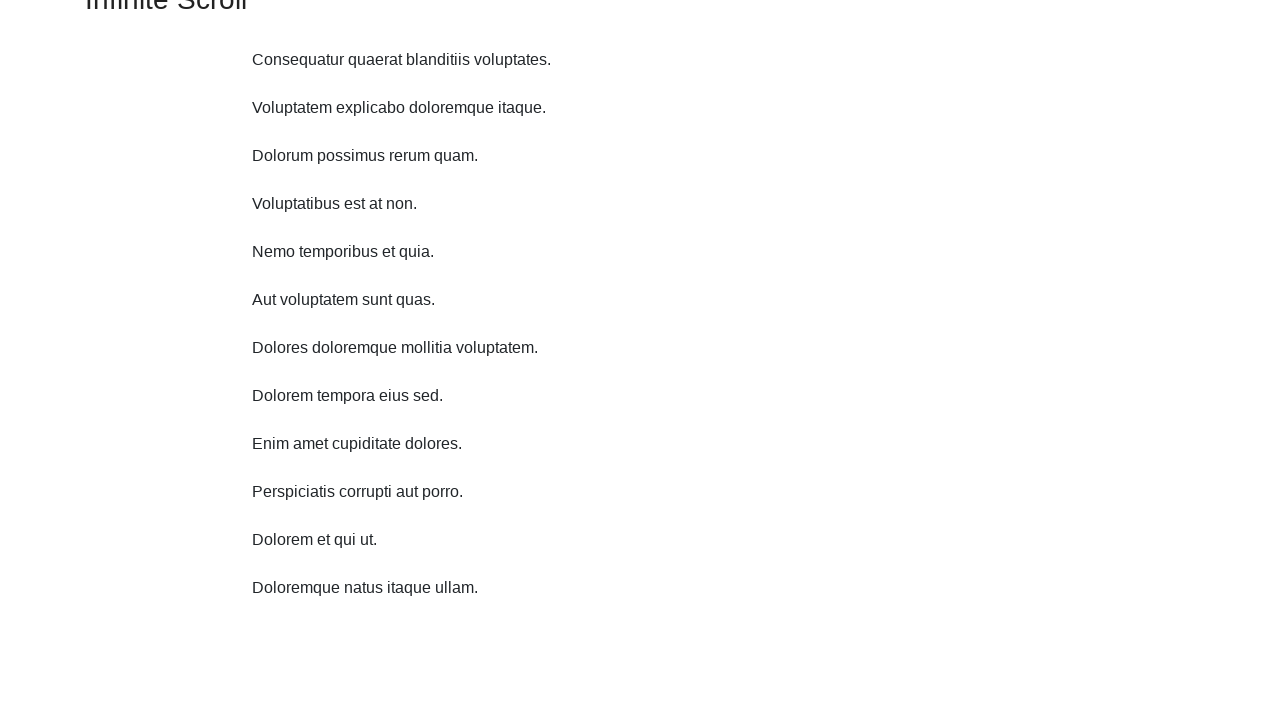

Scrolled down 750 pixels using JavaScript
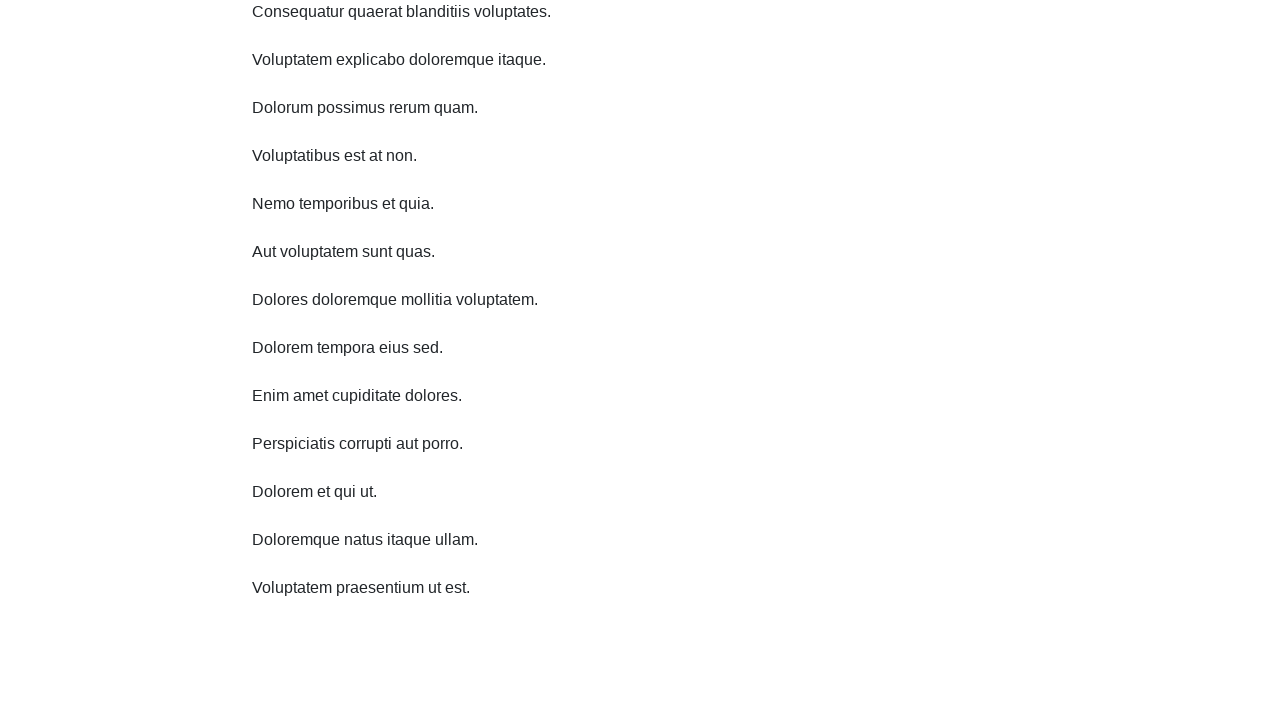

Waited 1 second after scrolling down
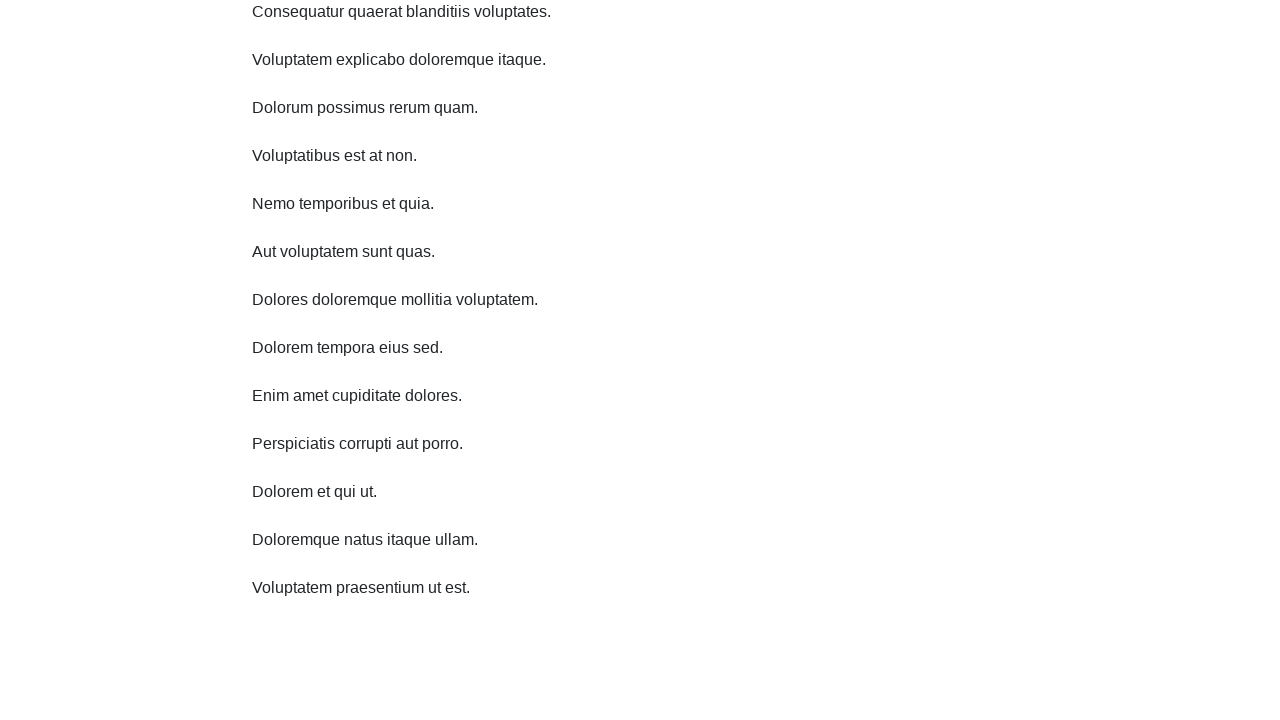

Scrolled down 750 pixels using JavaScript
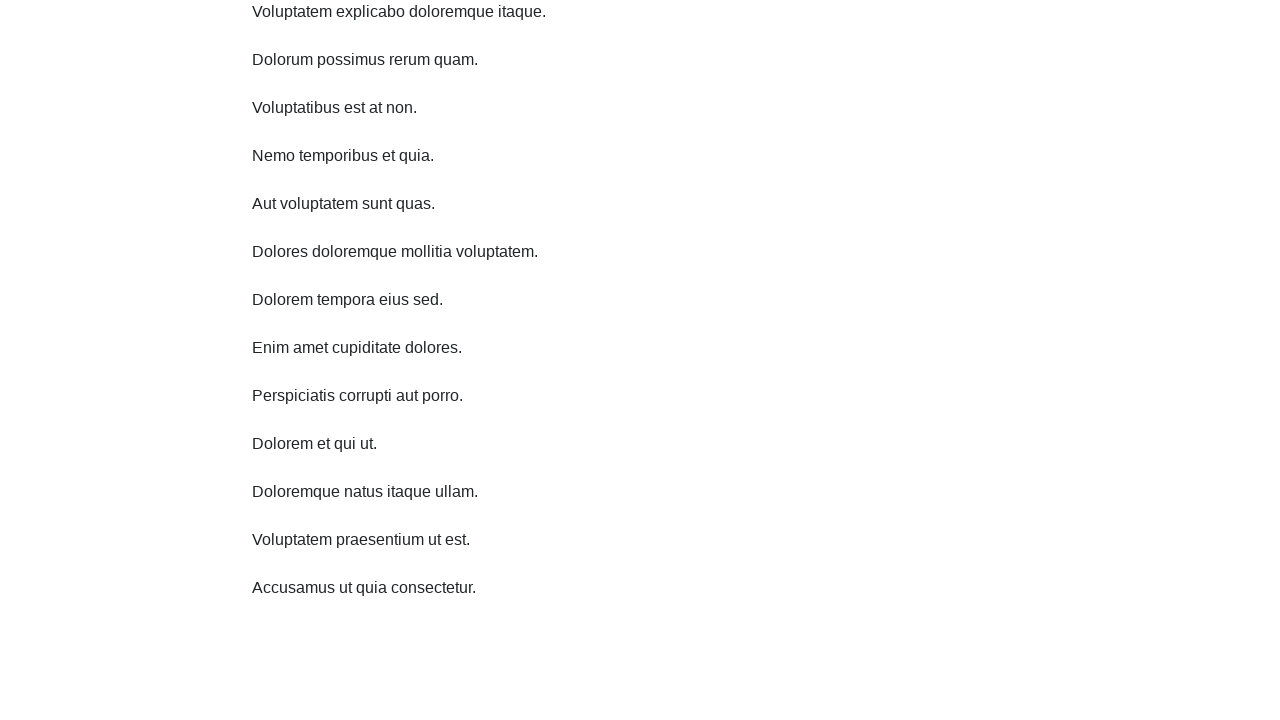

Waited 1 second after scrolling down
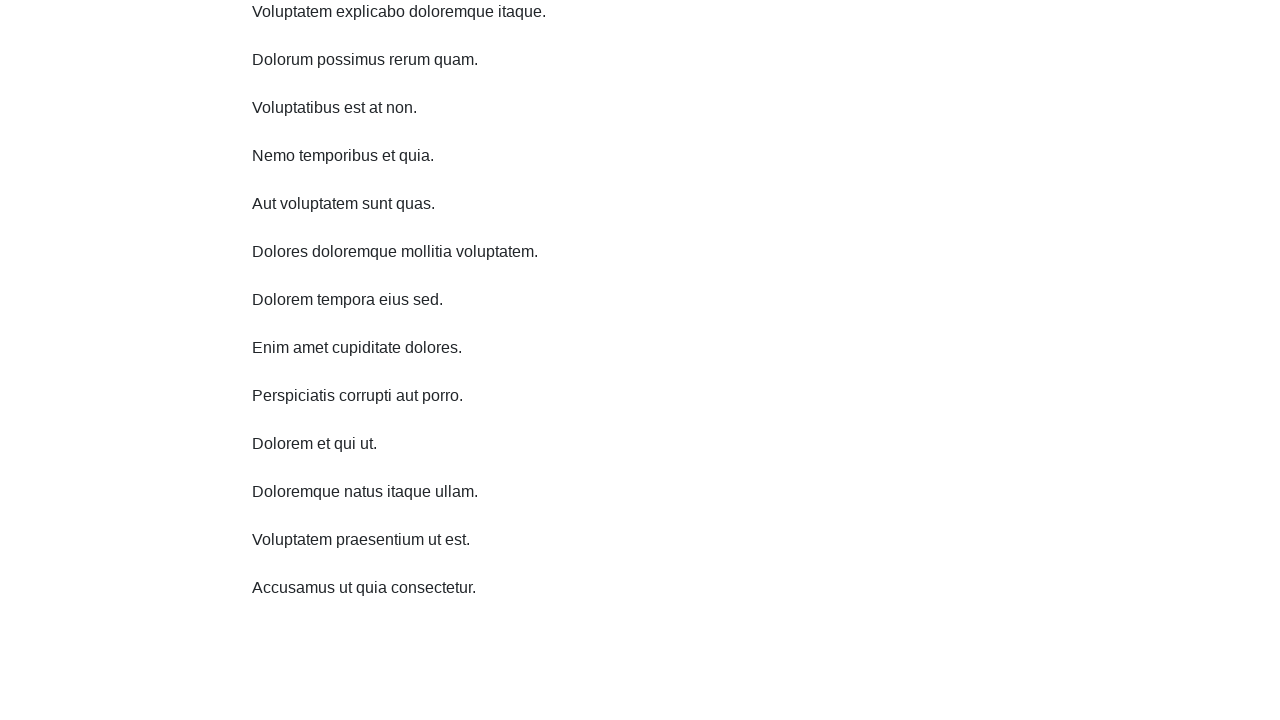

Scrolled down 750 pixels using JavaScript
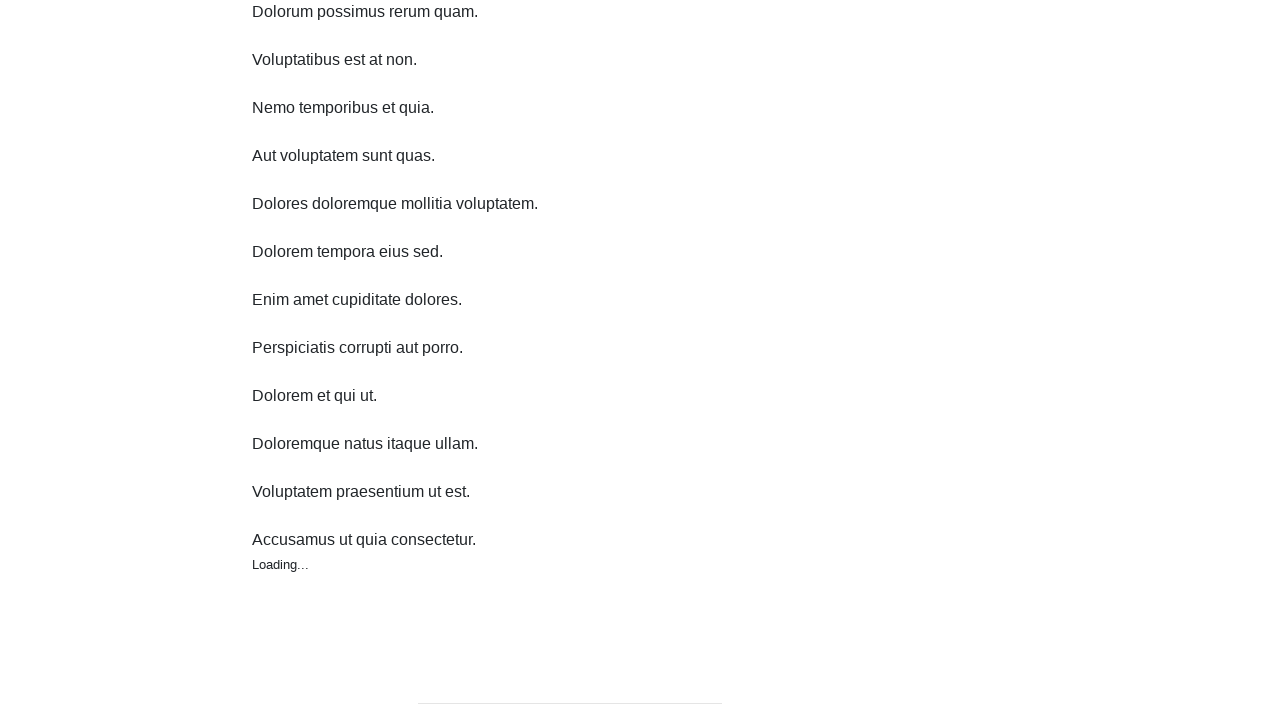

Waited 1 second after scrolling down
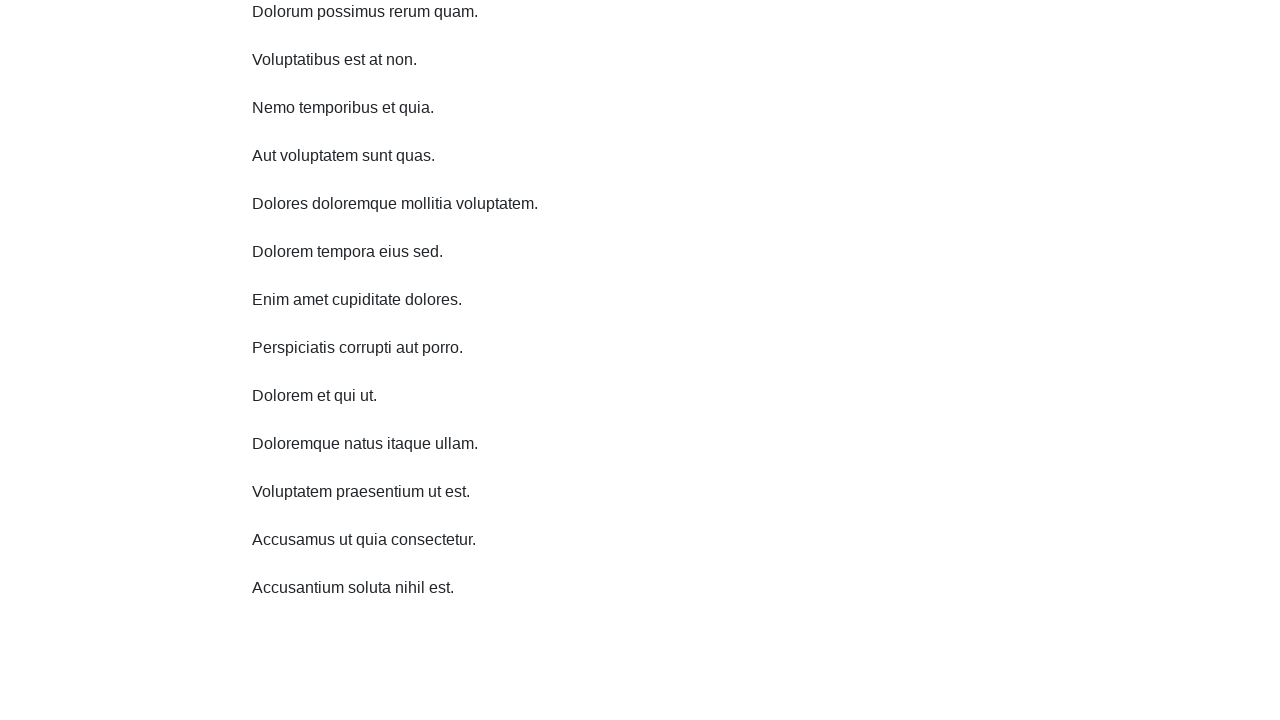

Scrolled down 750 pixels using JavaScript
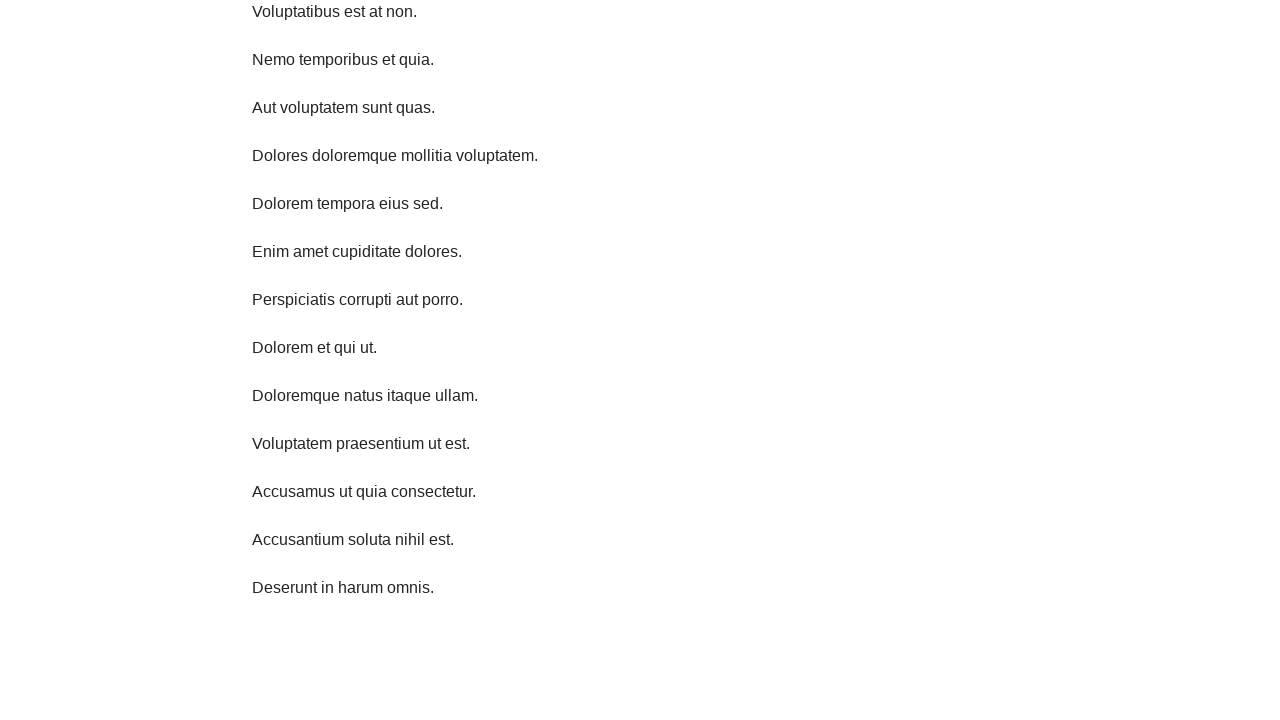

Waited 1 second after scrolling down
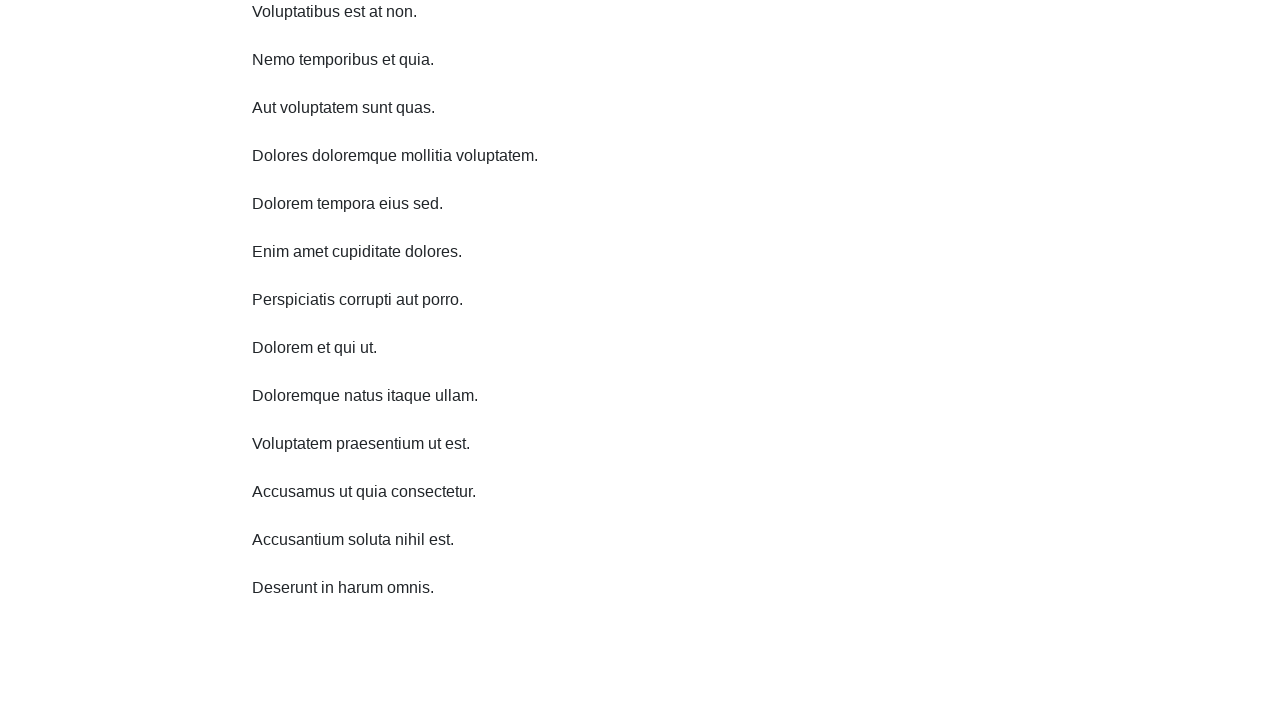

Scrolled down 750 pixels using JavaScript
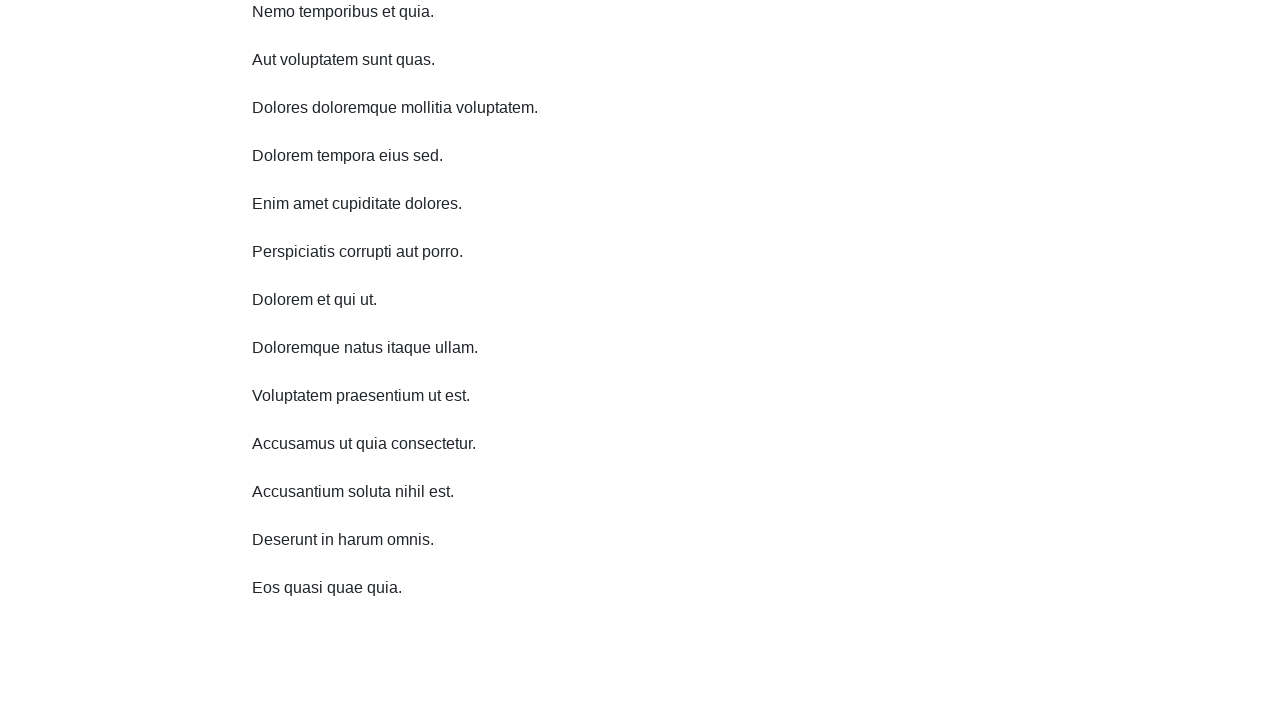

Waited 1 second after scrolling down
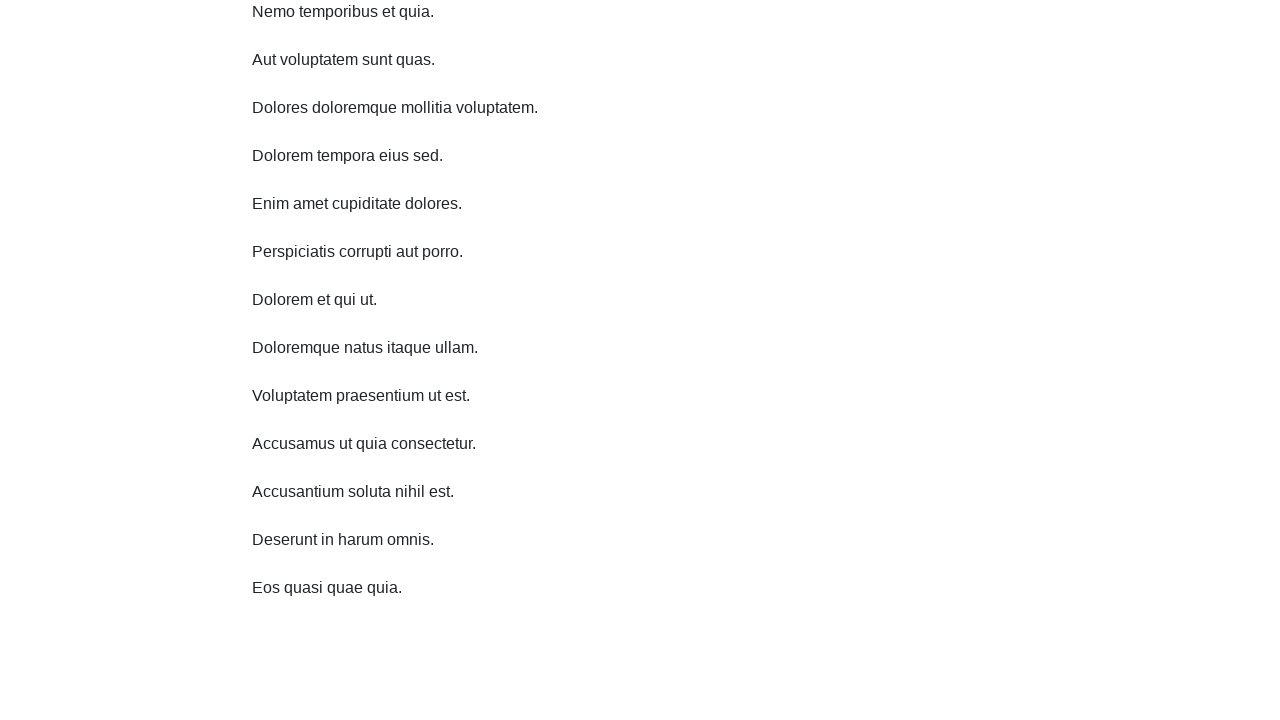

Scrolled down 750 pixels using JavaScript
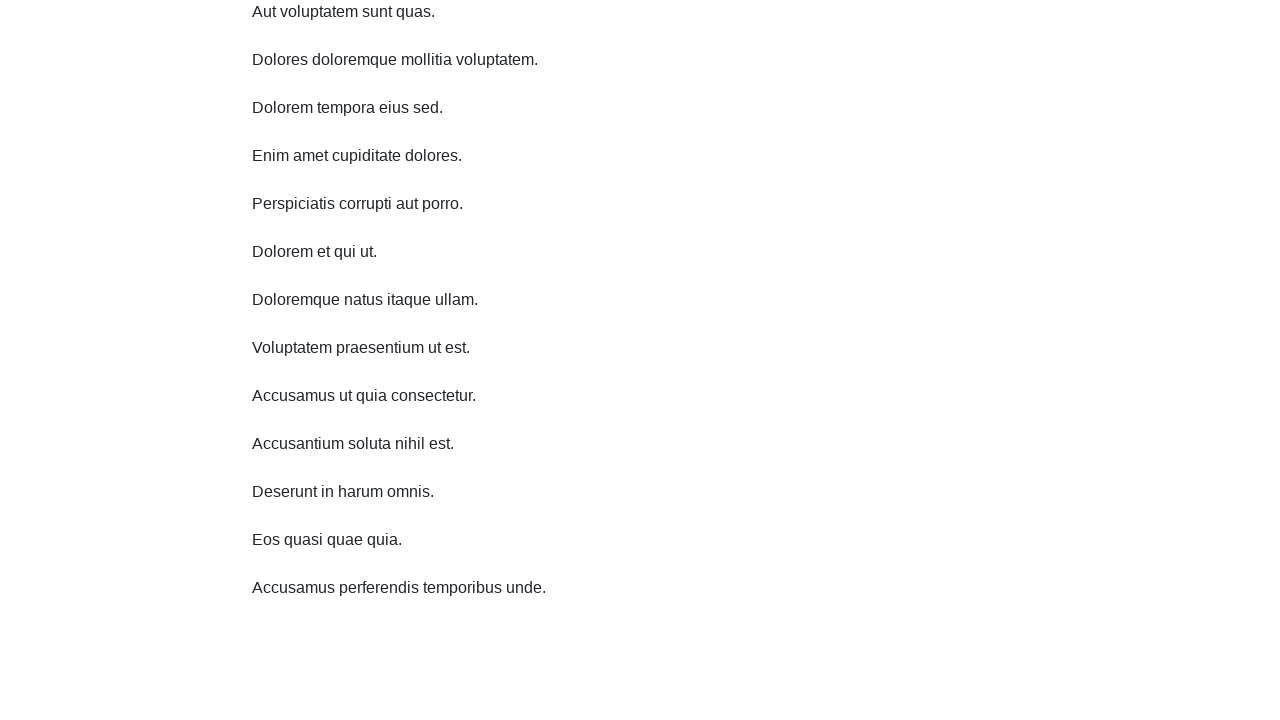

Waited 1 second after scrolling down
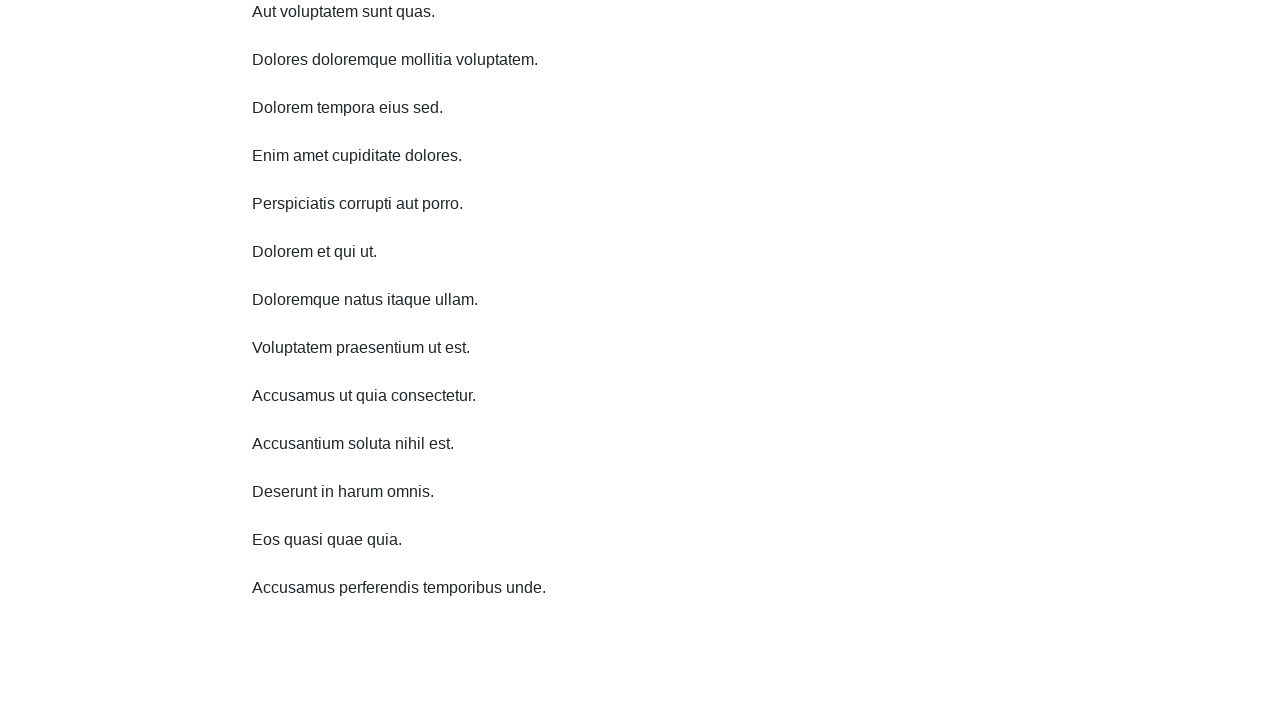

Scrolled down 750 pixels using JavaScript
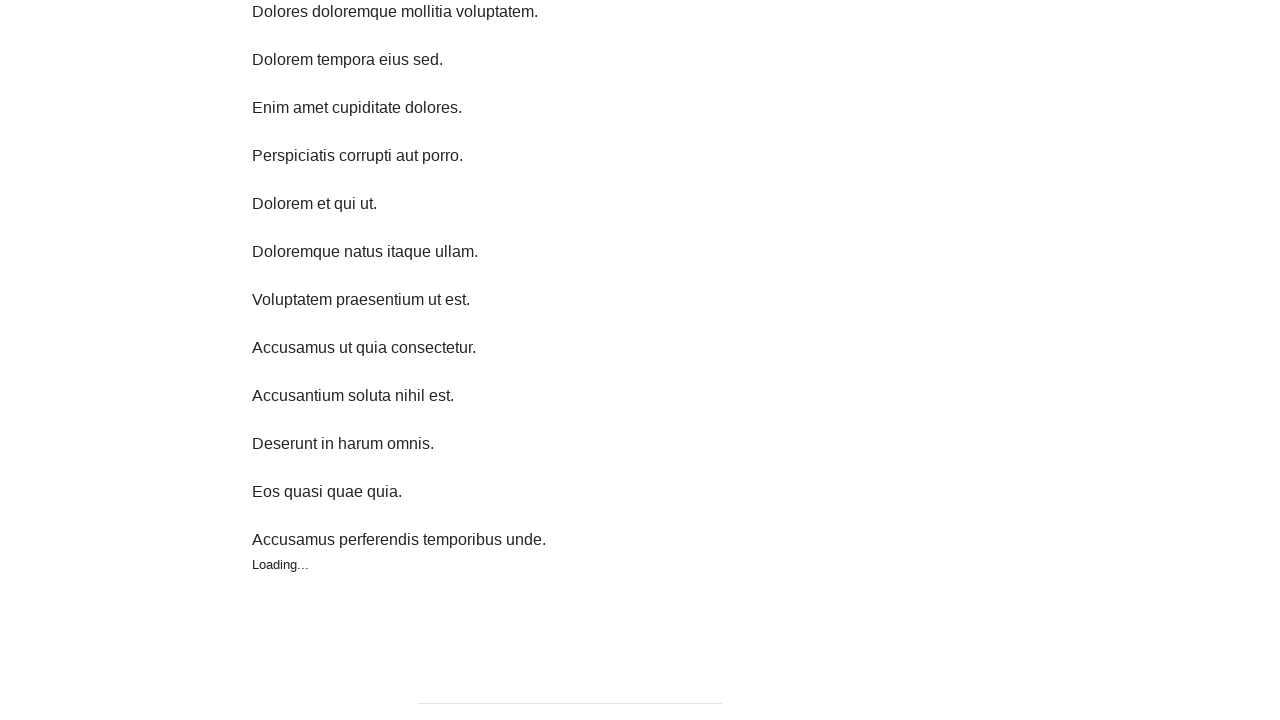

Waited 1 second after scrolling down
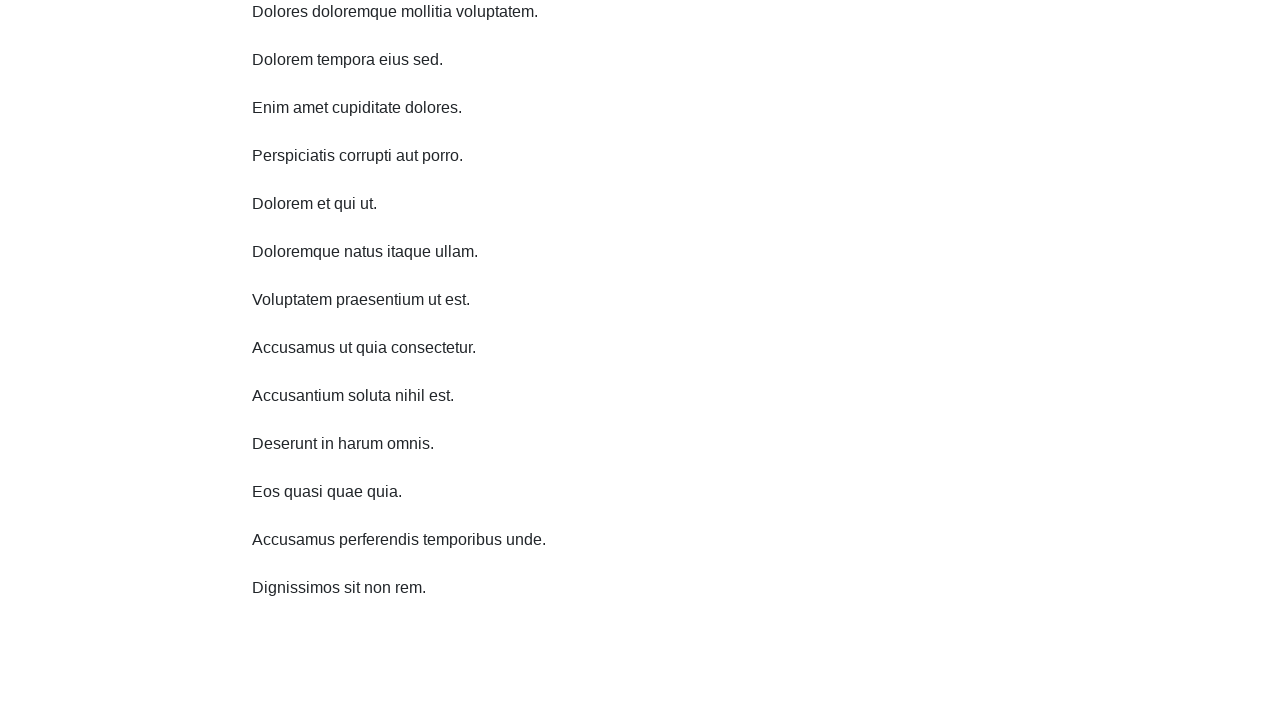

Scrolled up 750 pixels using JavaScript
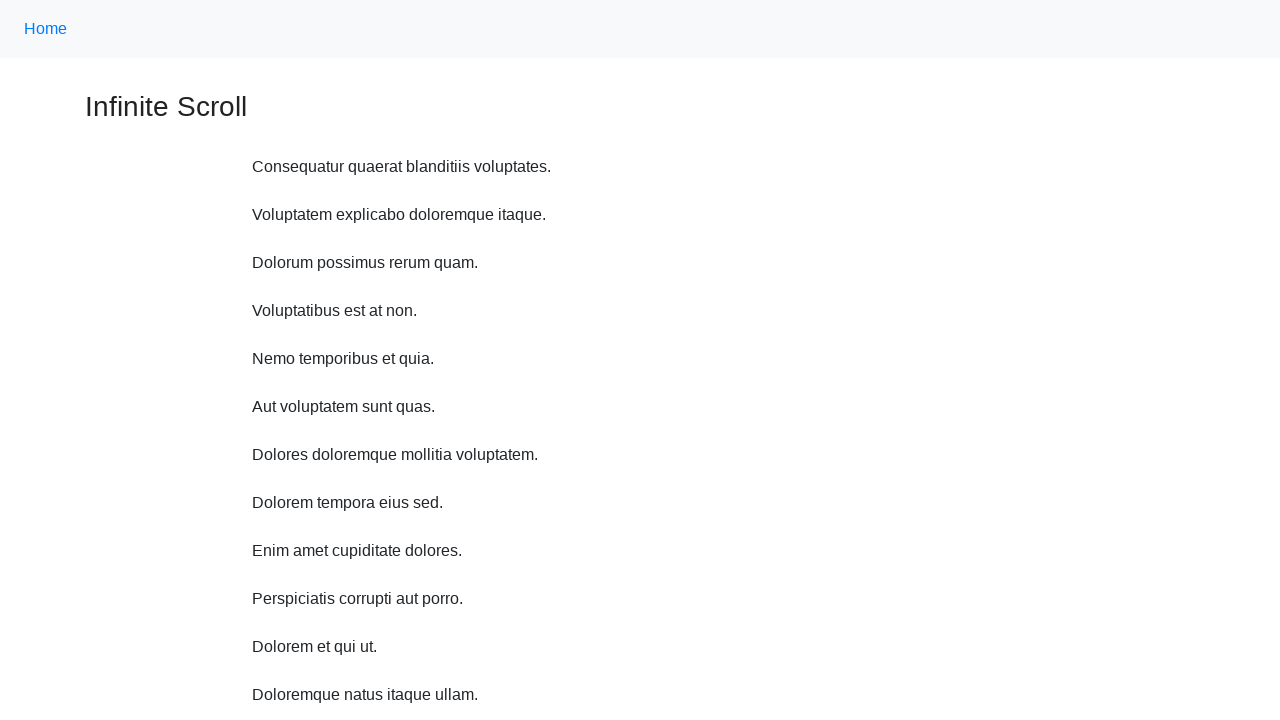

Waited 1 second after scrolling up
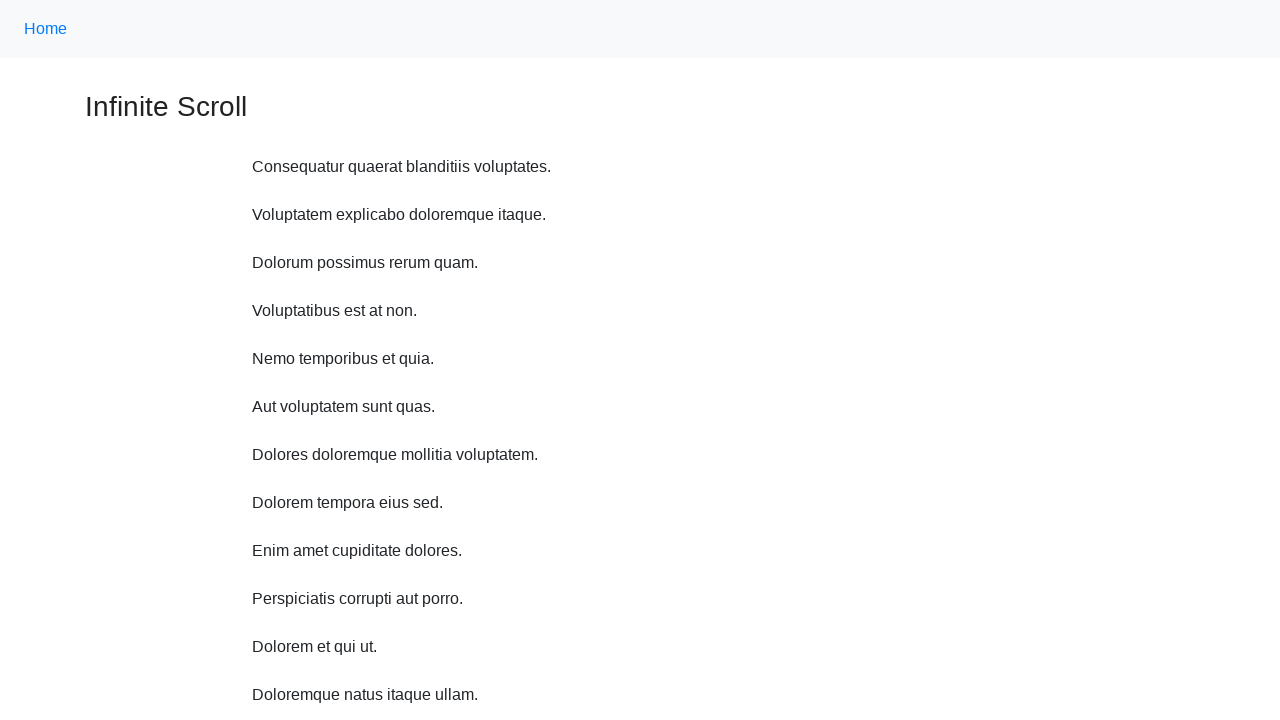

Scrolled up 750 pixels using JavaScript
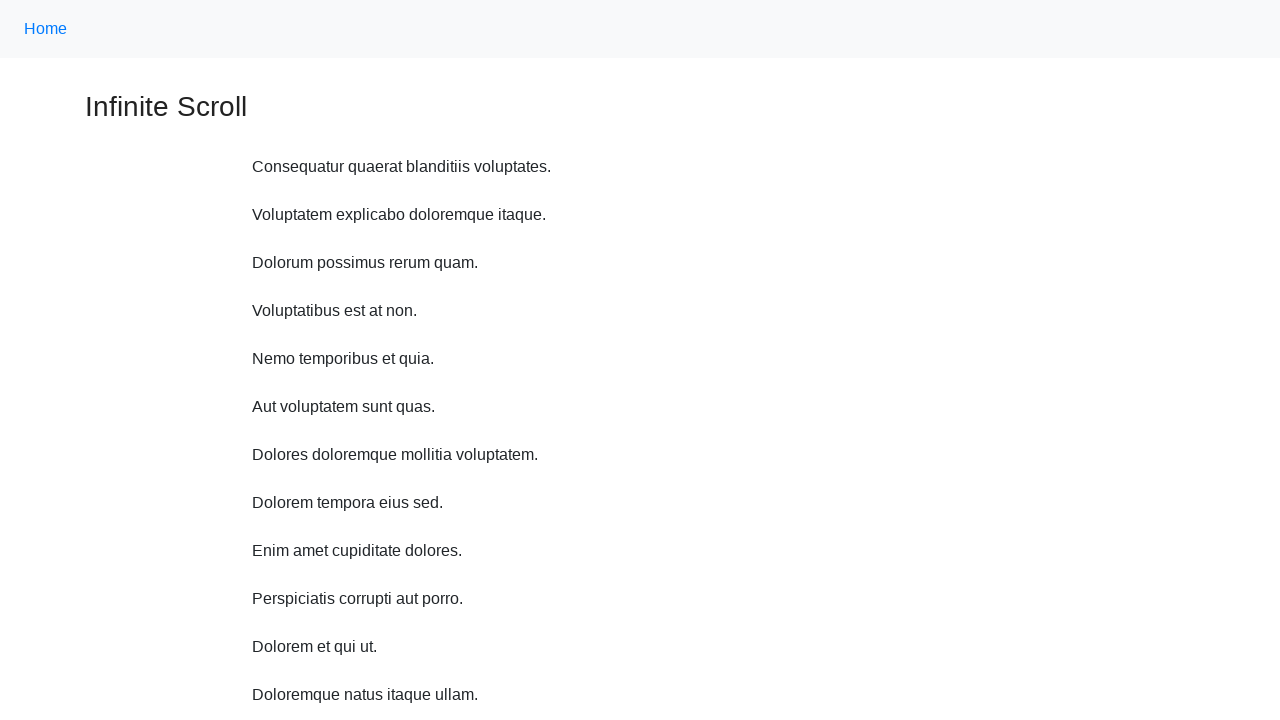

Waited 1 second after scrolling up
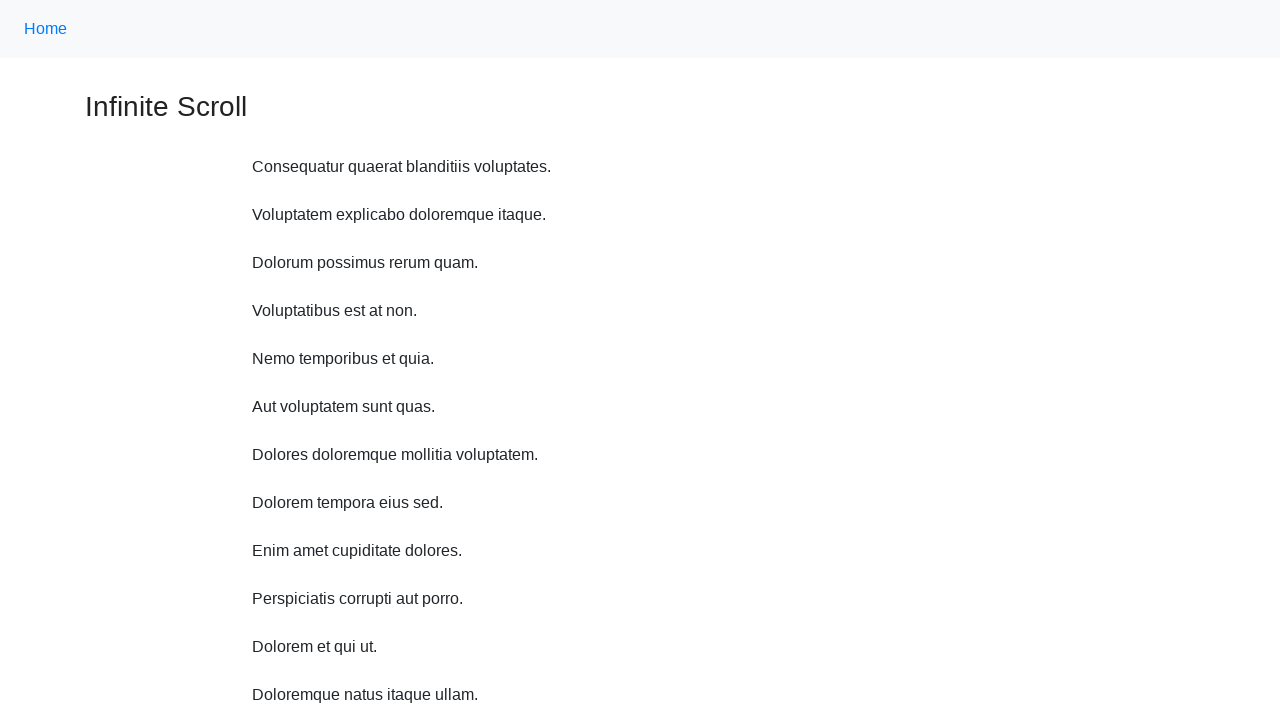

Scrolled up 750 pixels using JavaScript
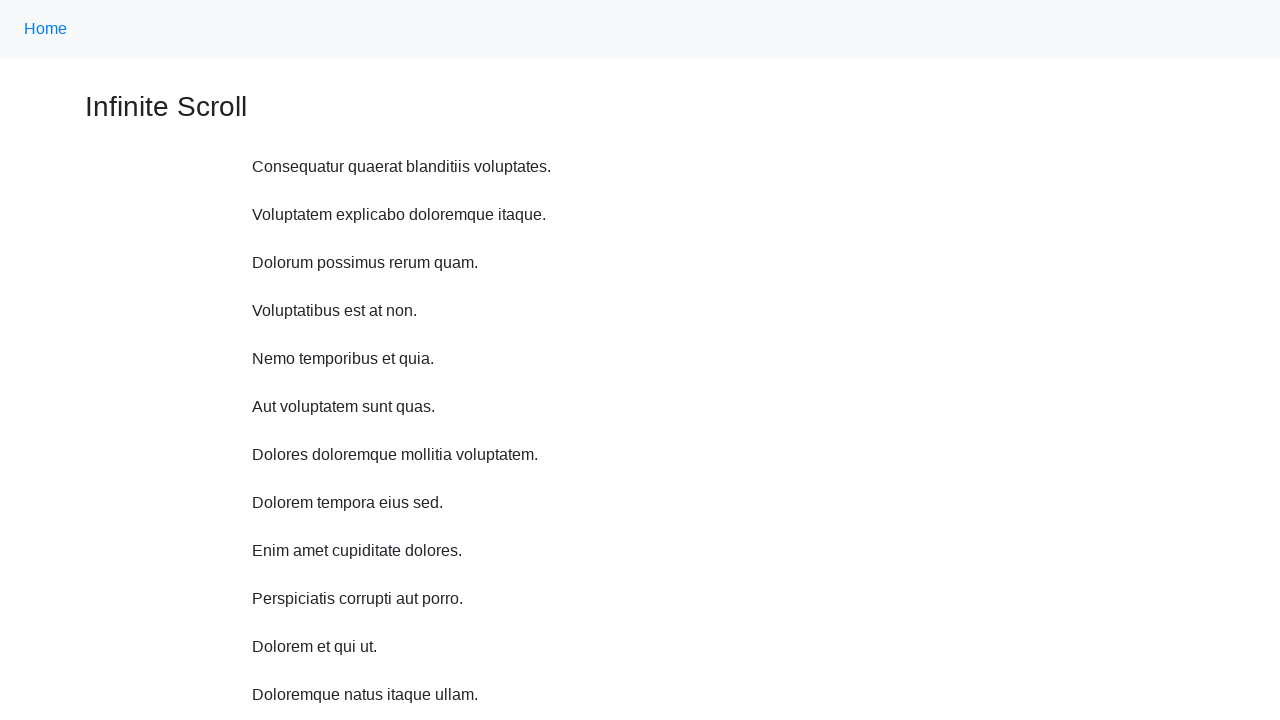

Waited 1 second after scrolling up
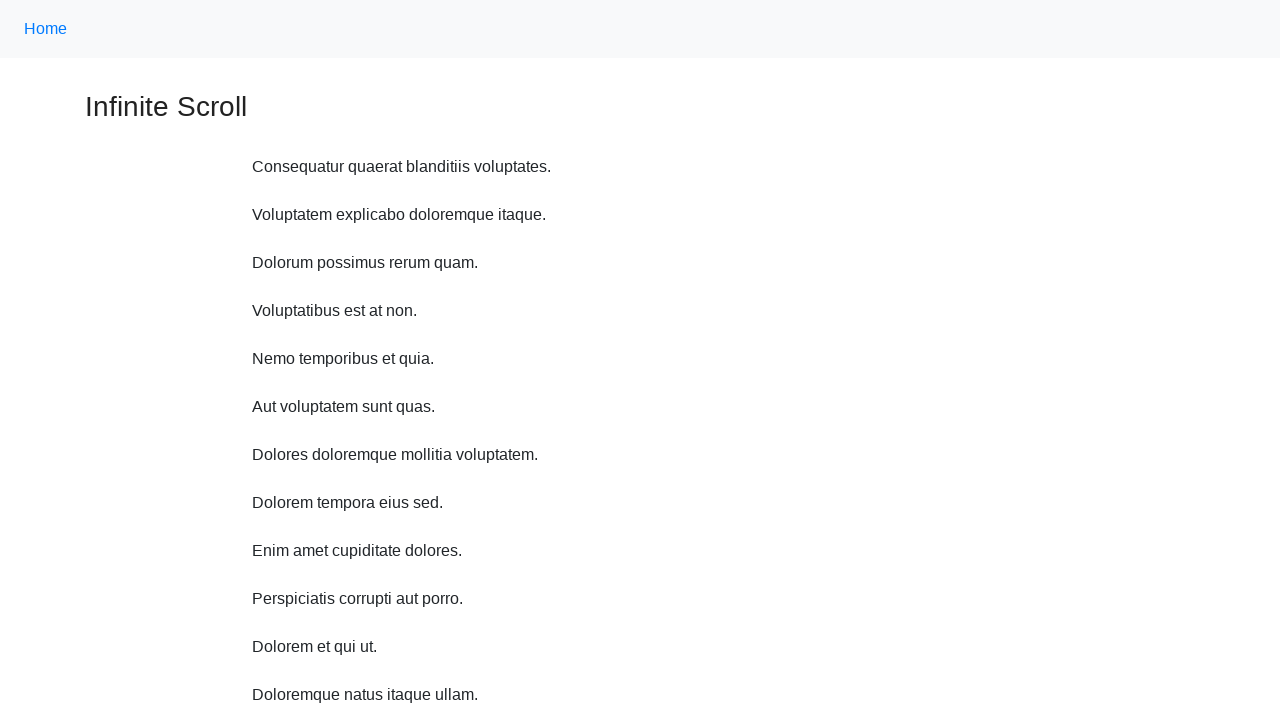

Scrolled up 750 pixels using JavaScript
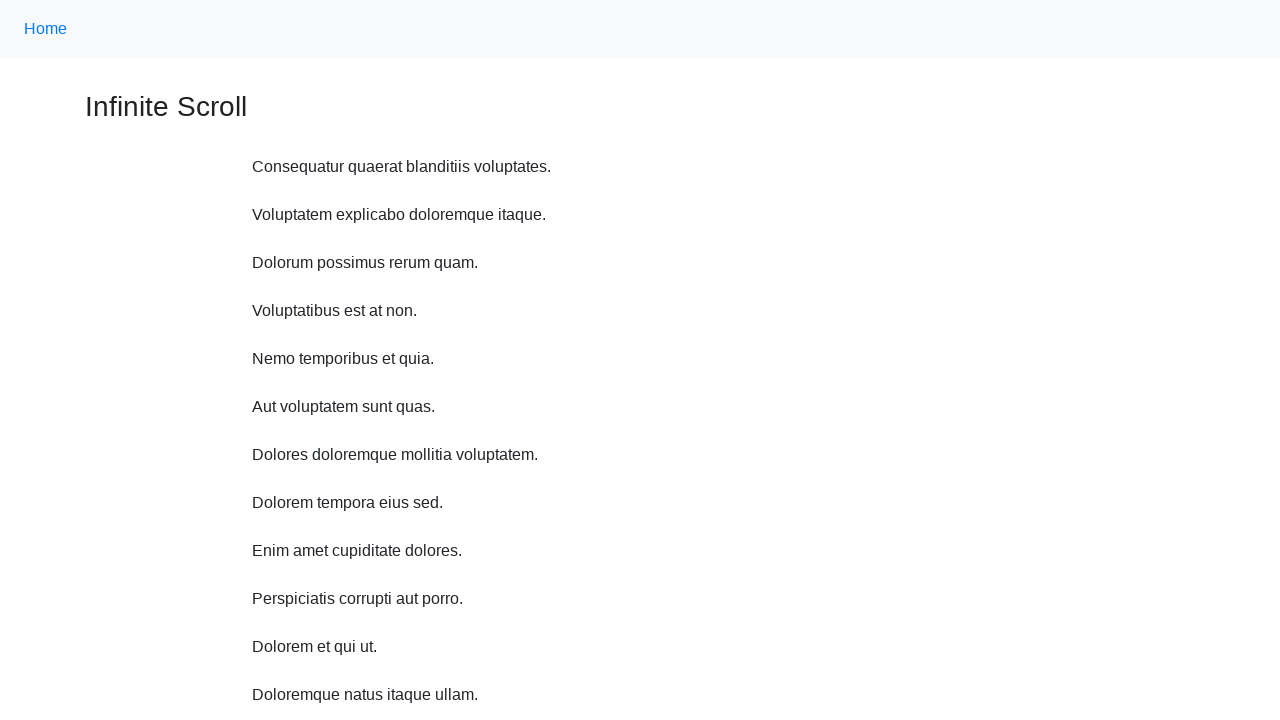

Waited 1 second after scrolling up
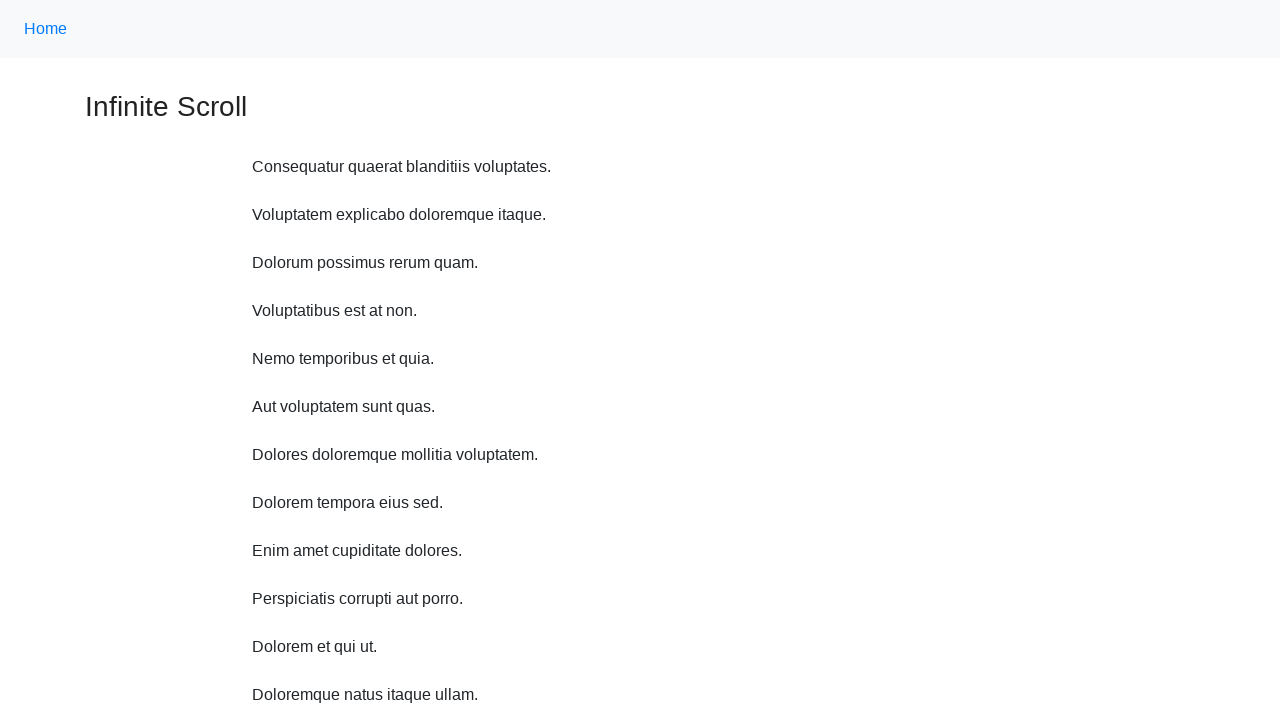

Scrolled up 750 pixels using JavaScript
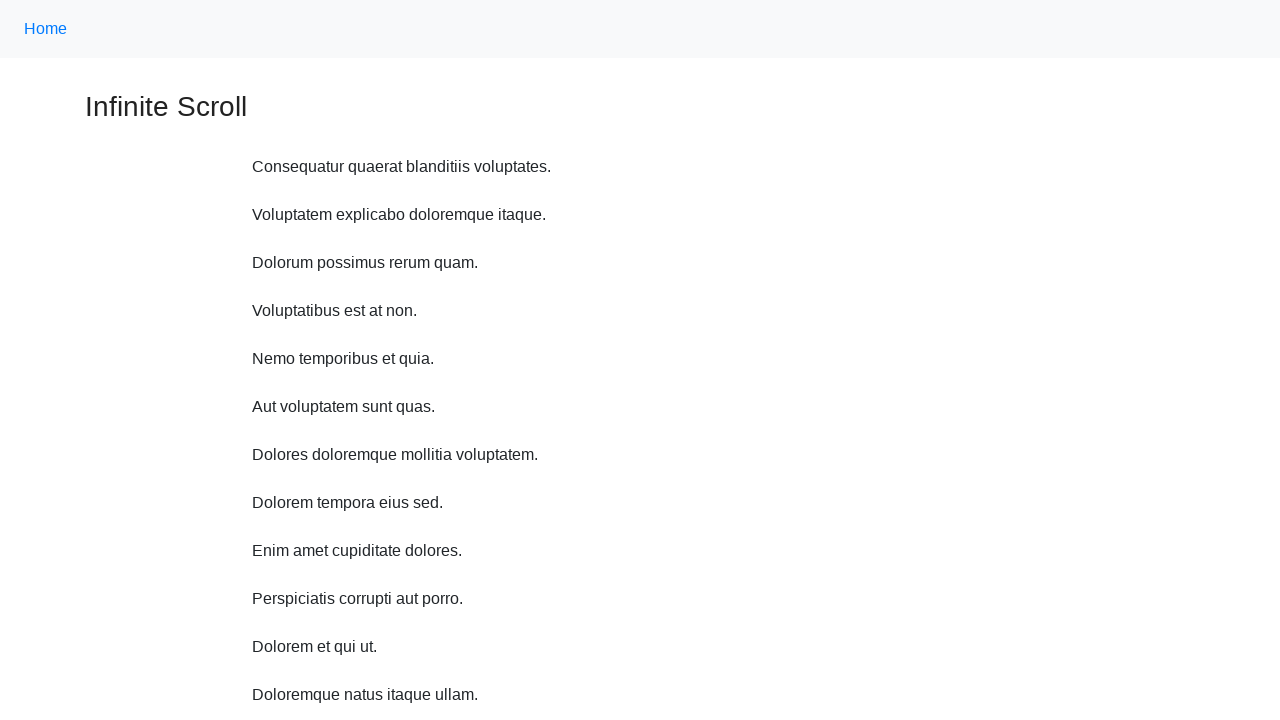

Waited 1 second after scrolling up
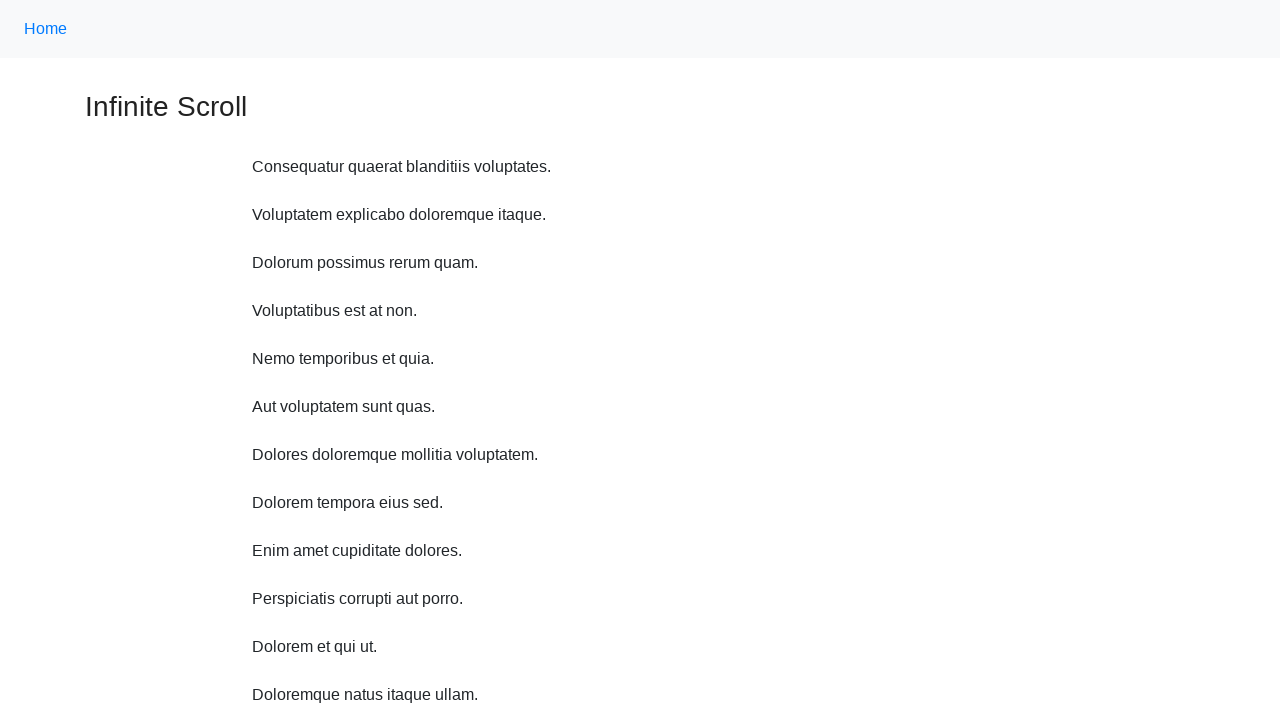

Scrolled up 750 pixels using JavaScript
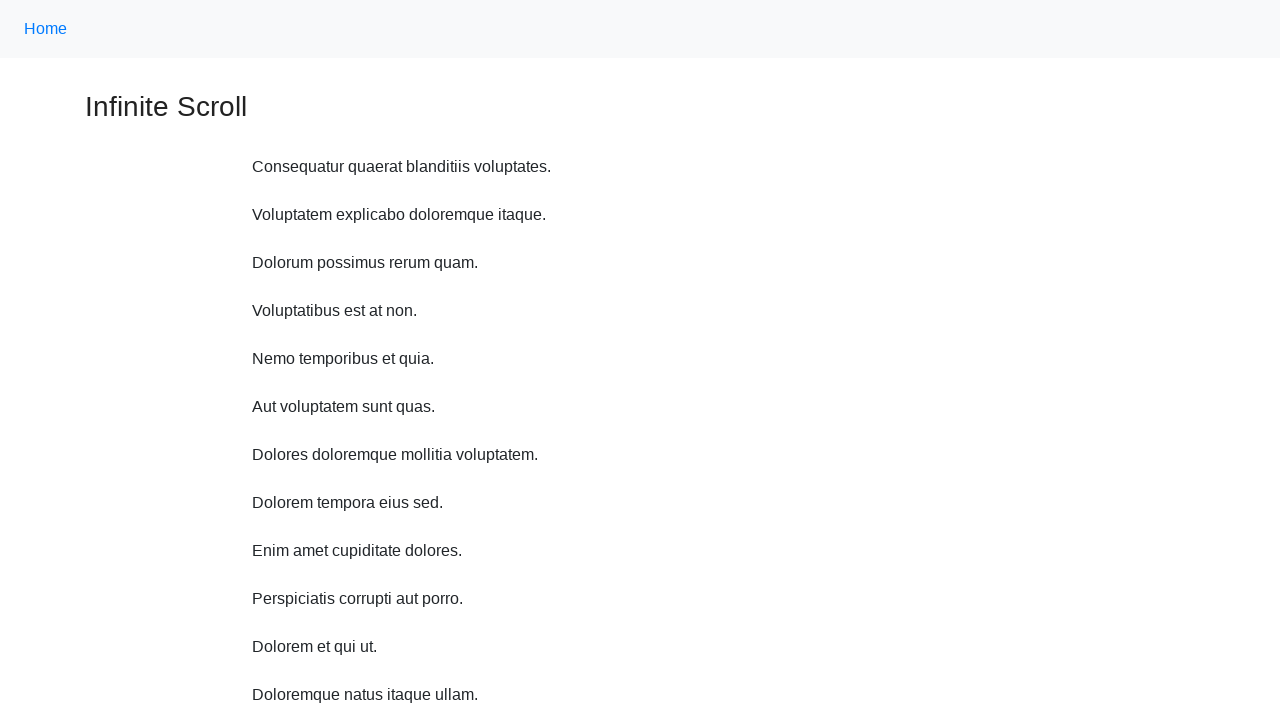

Waited 1 second after scrolling up
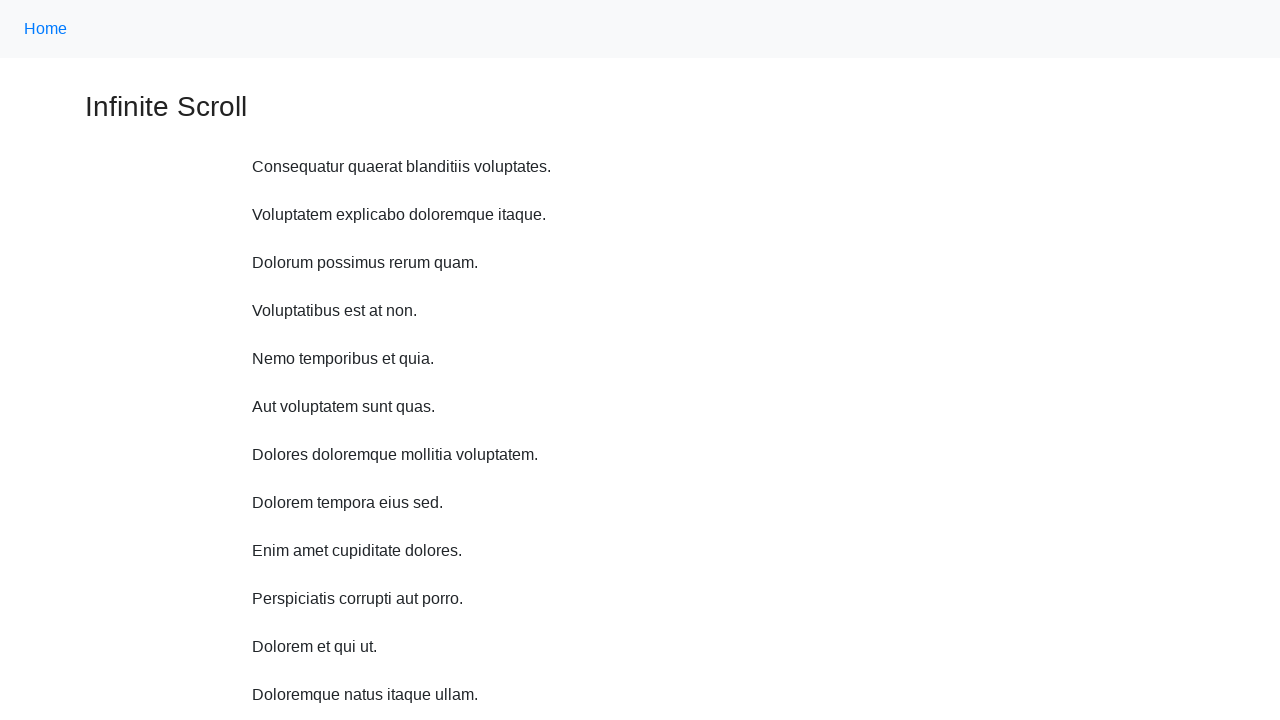

Scrolled up 750 pixels using JavaScript
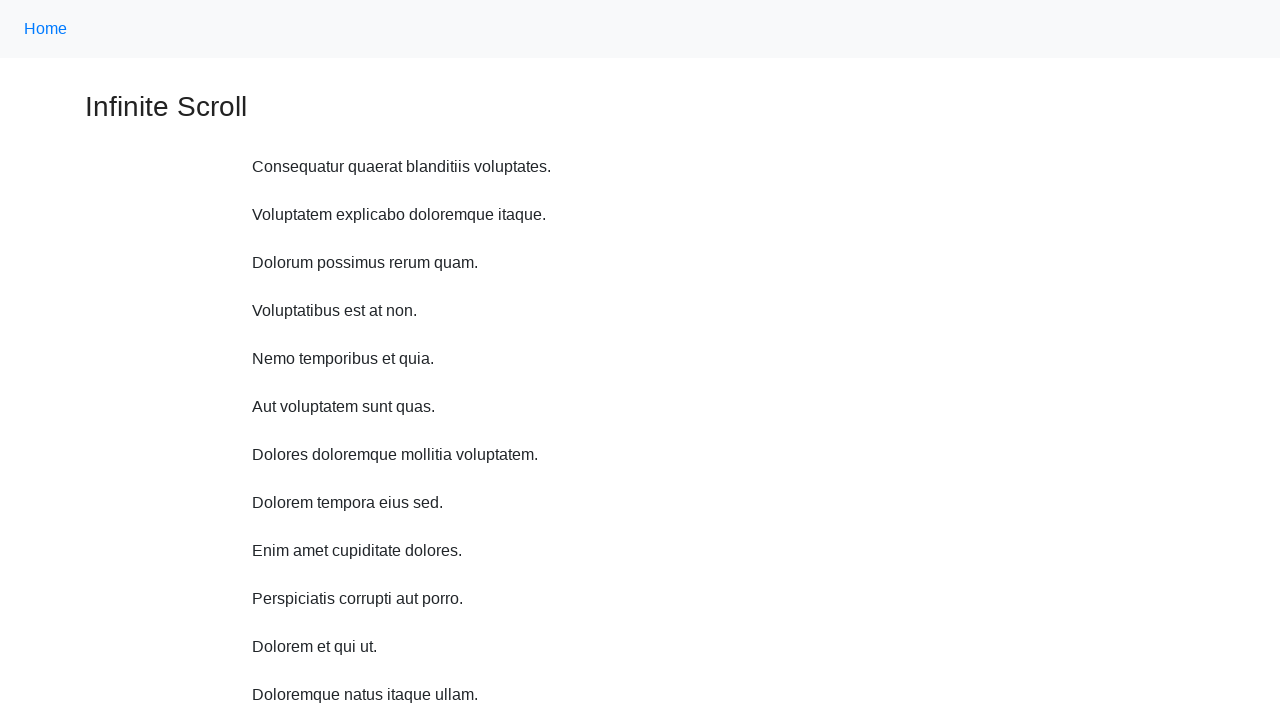

Waited 1 second after scrolling up
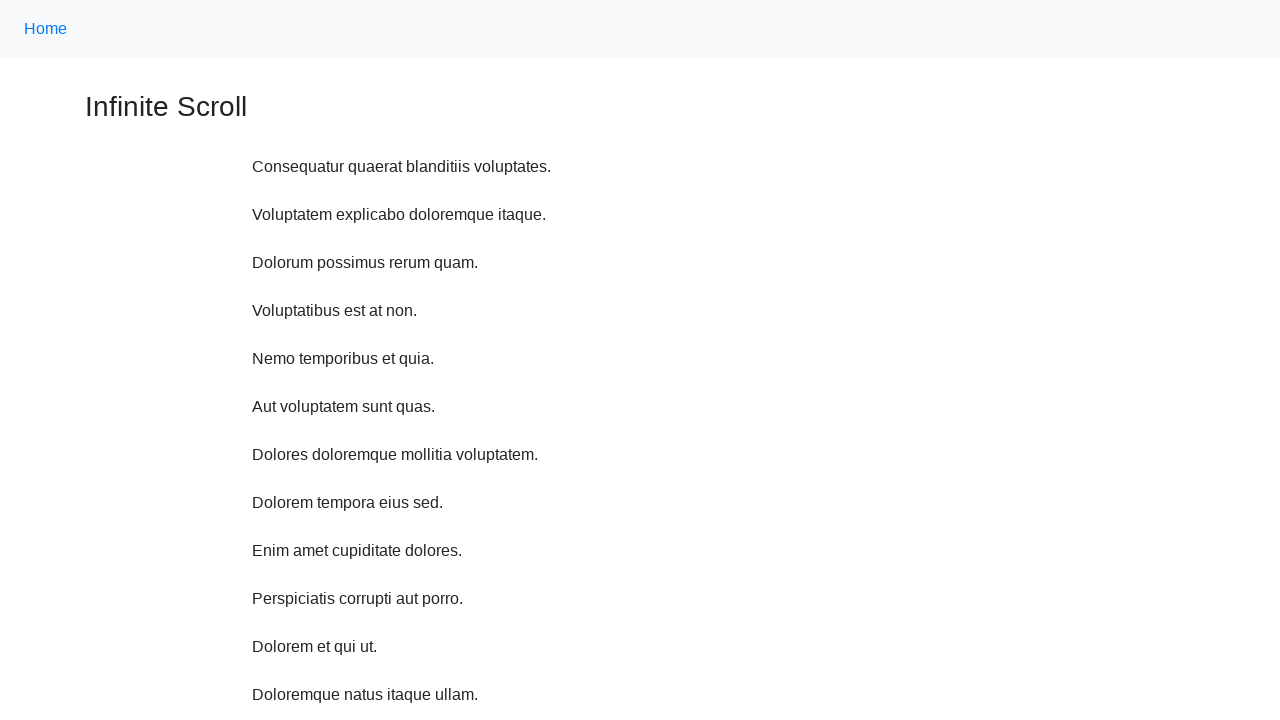

Scrolled up 750 pixels using JavaScript
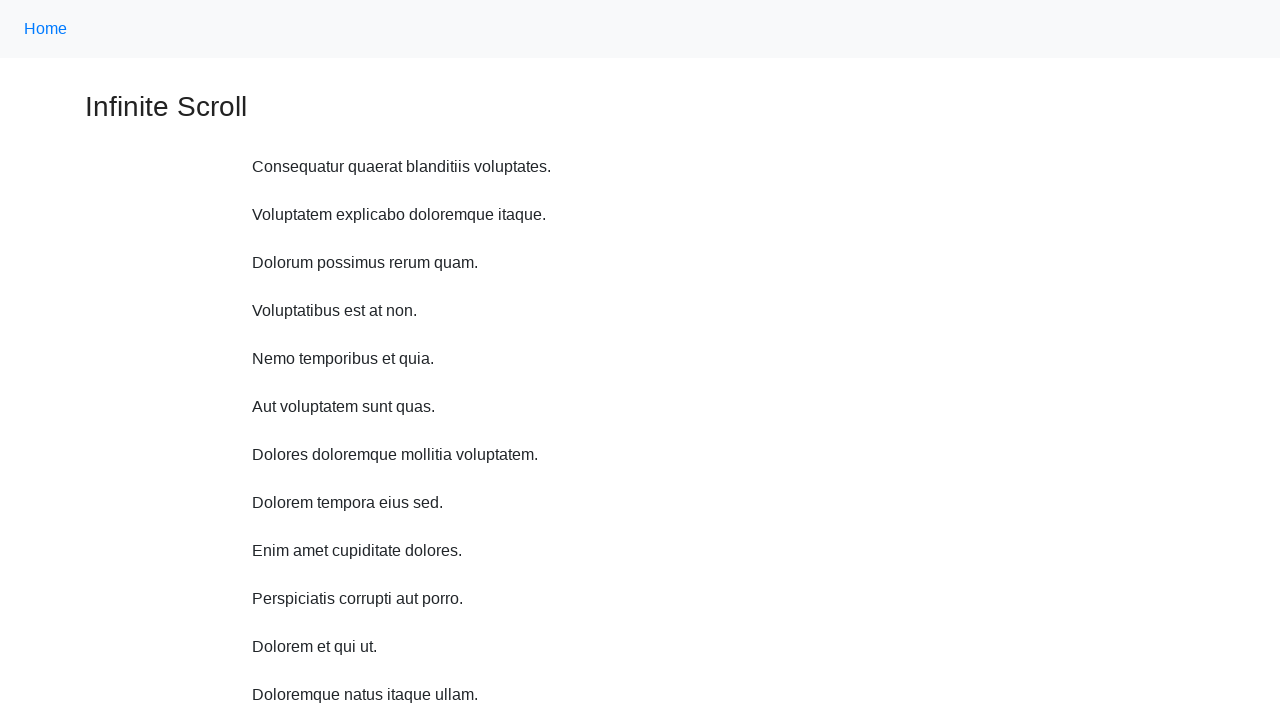

Waited 1 second after scrolling up
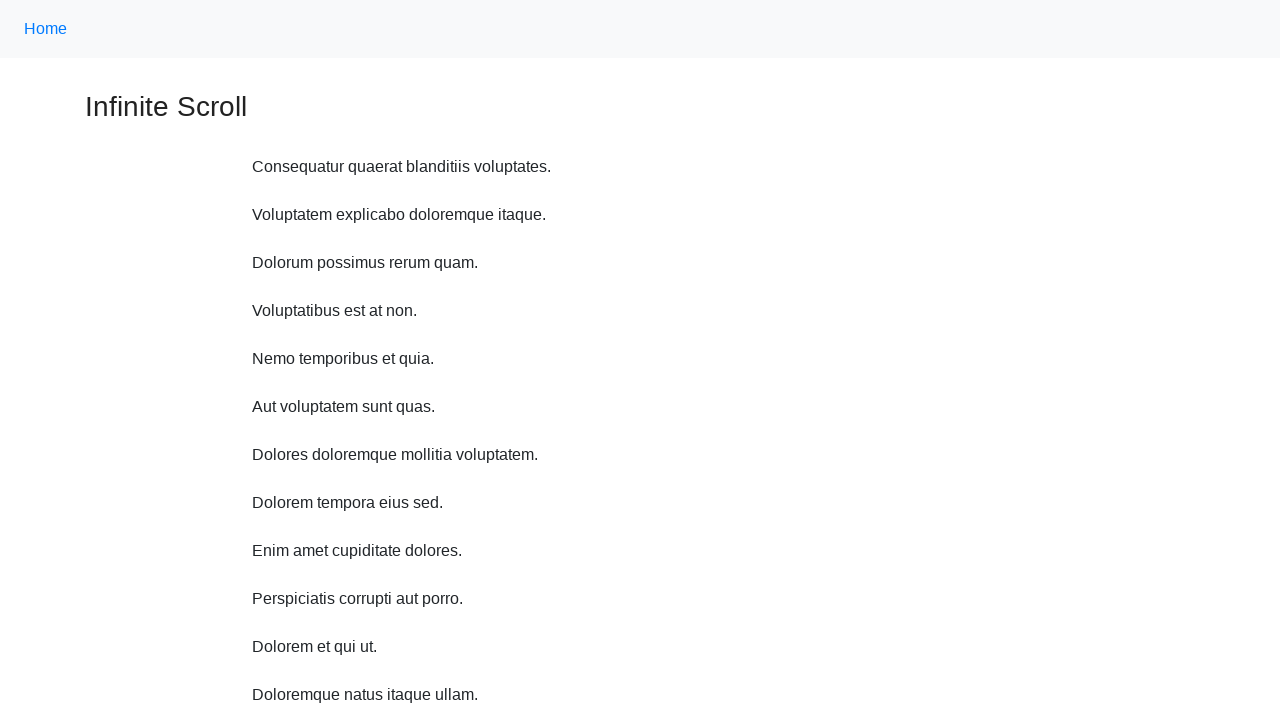

Scrolled up 750 pixels using JavaScript
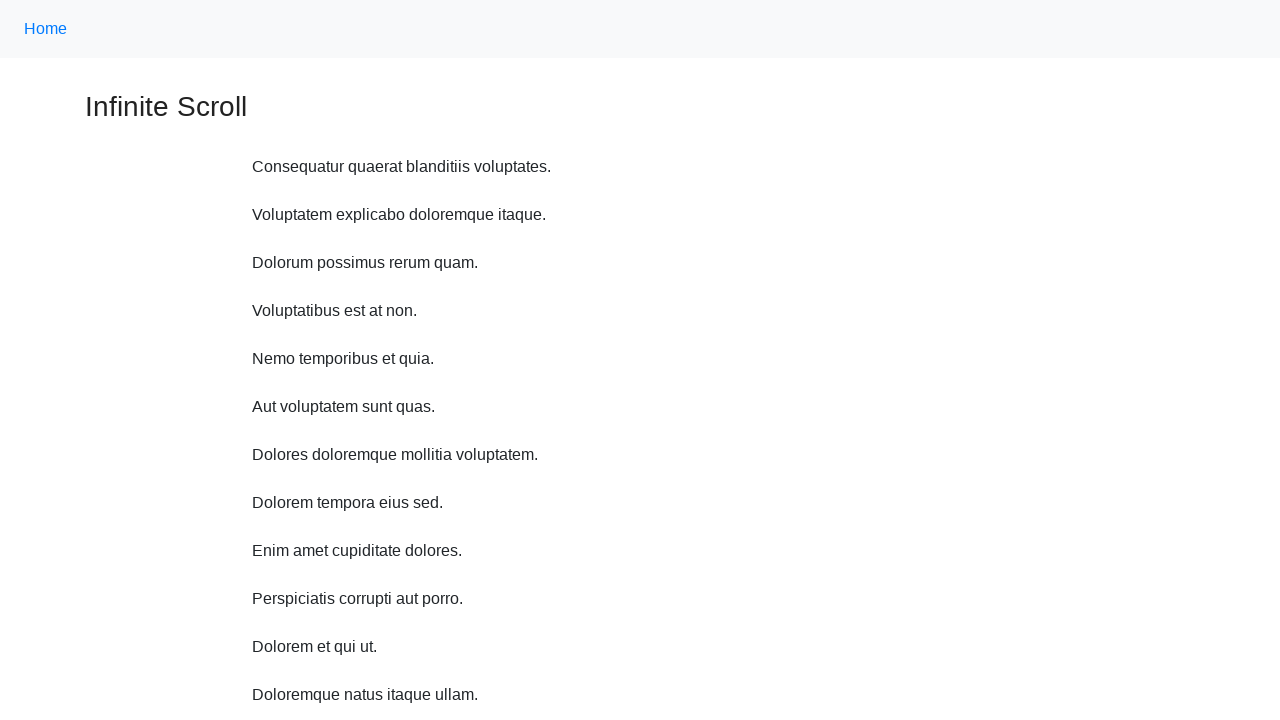

Waited 1 second after scrolling up
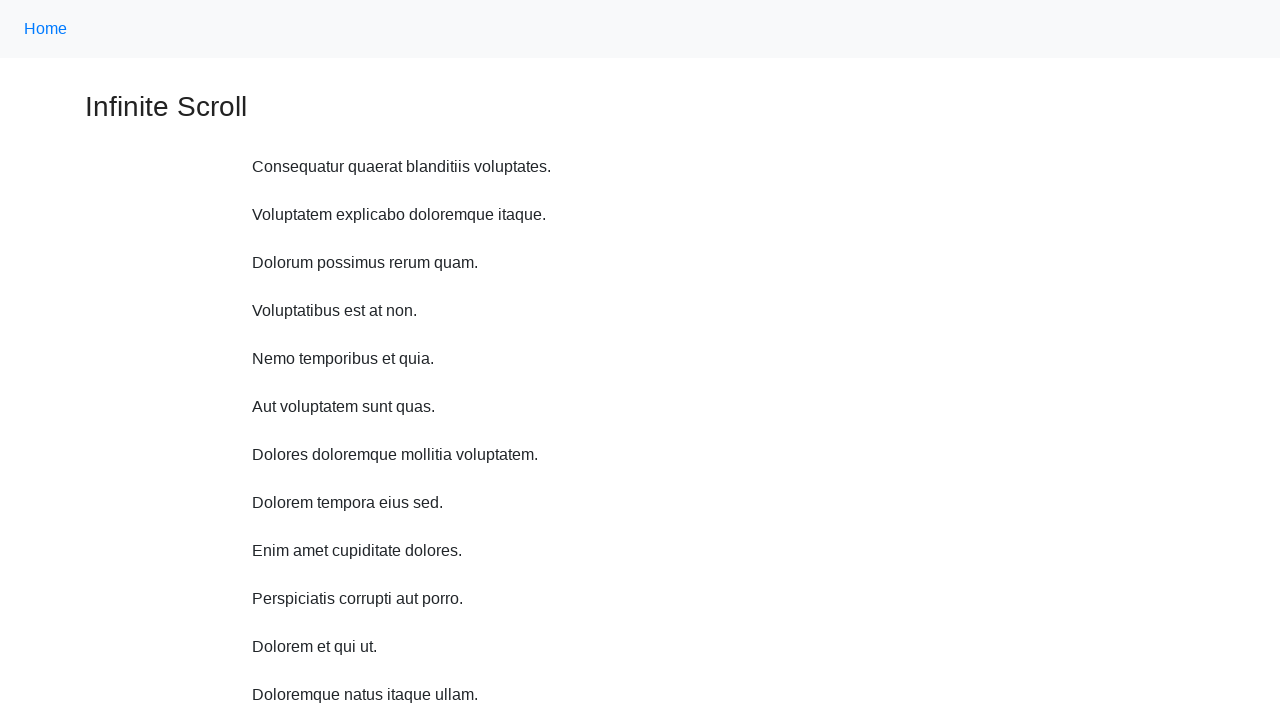

Scrolled up 750 pixels using JavaScript
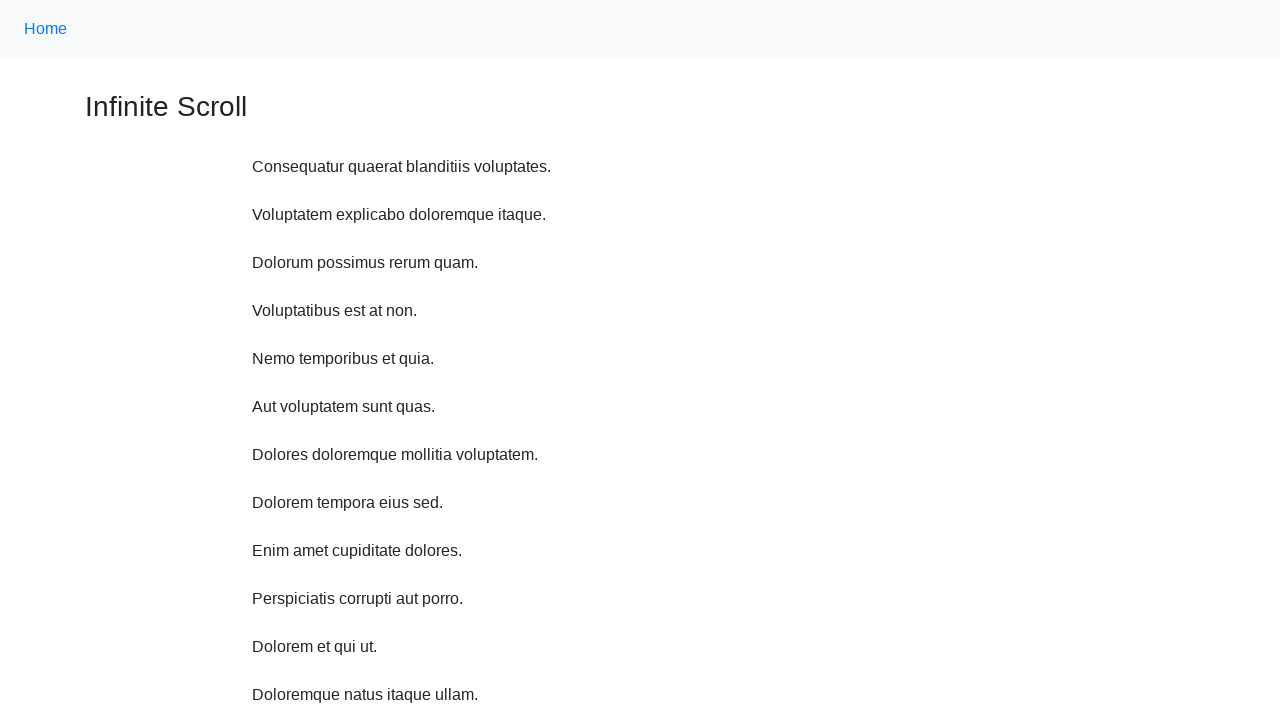

Waited 1 second after scrolling up
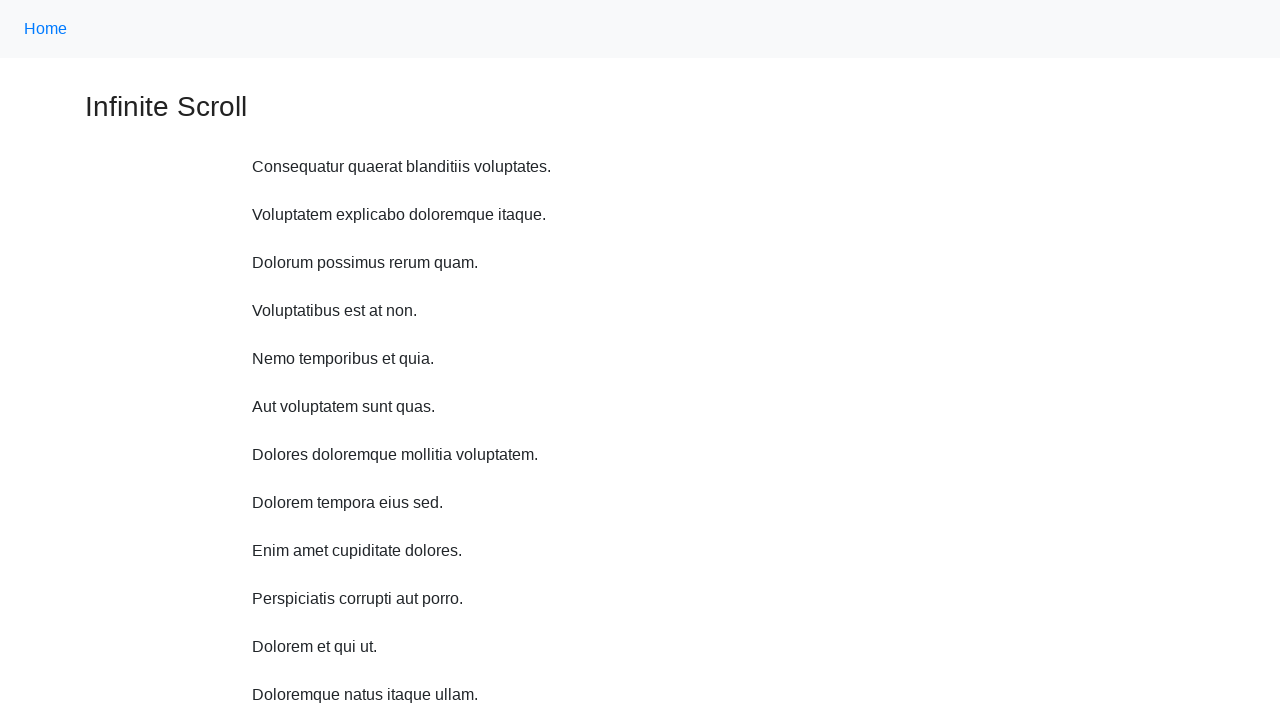

Located Home link element
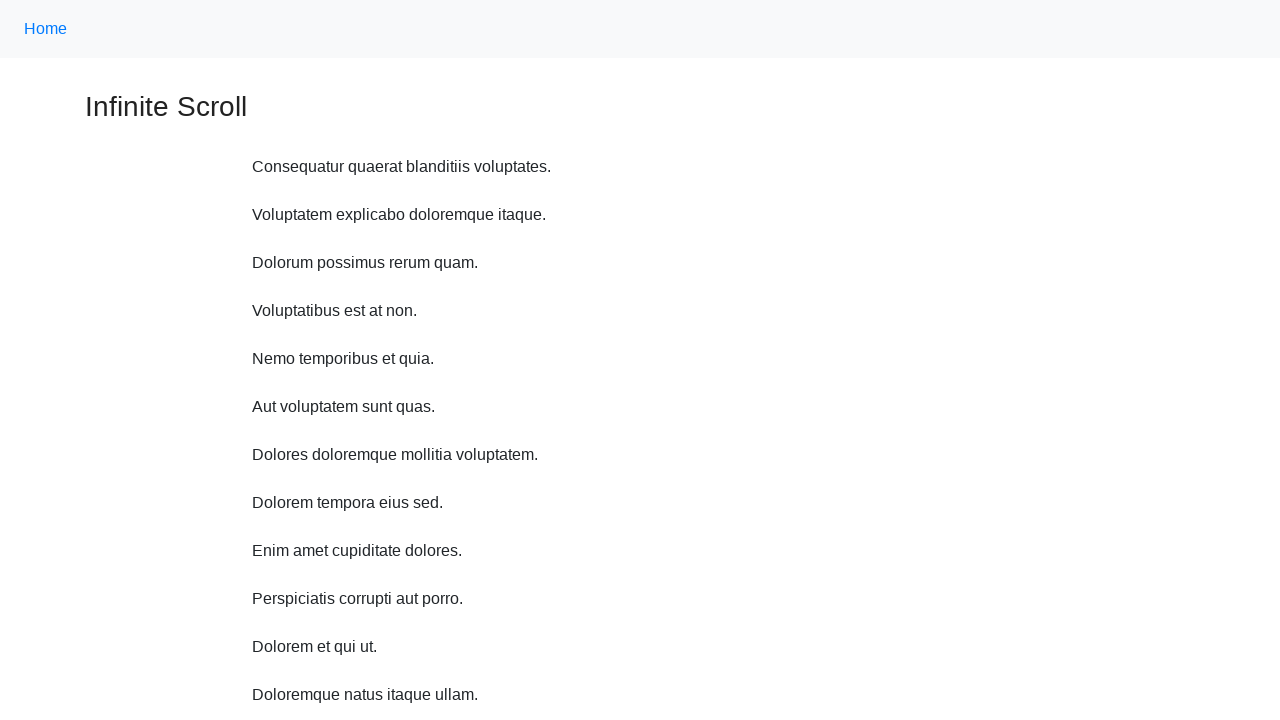

Scrolled Home link into view
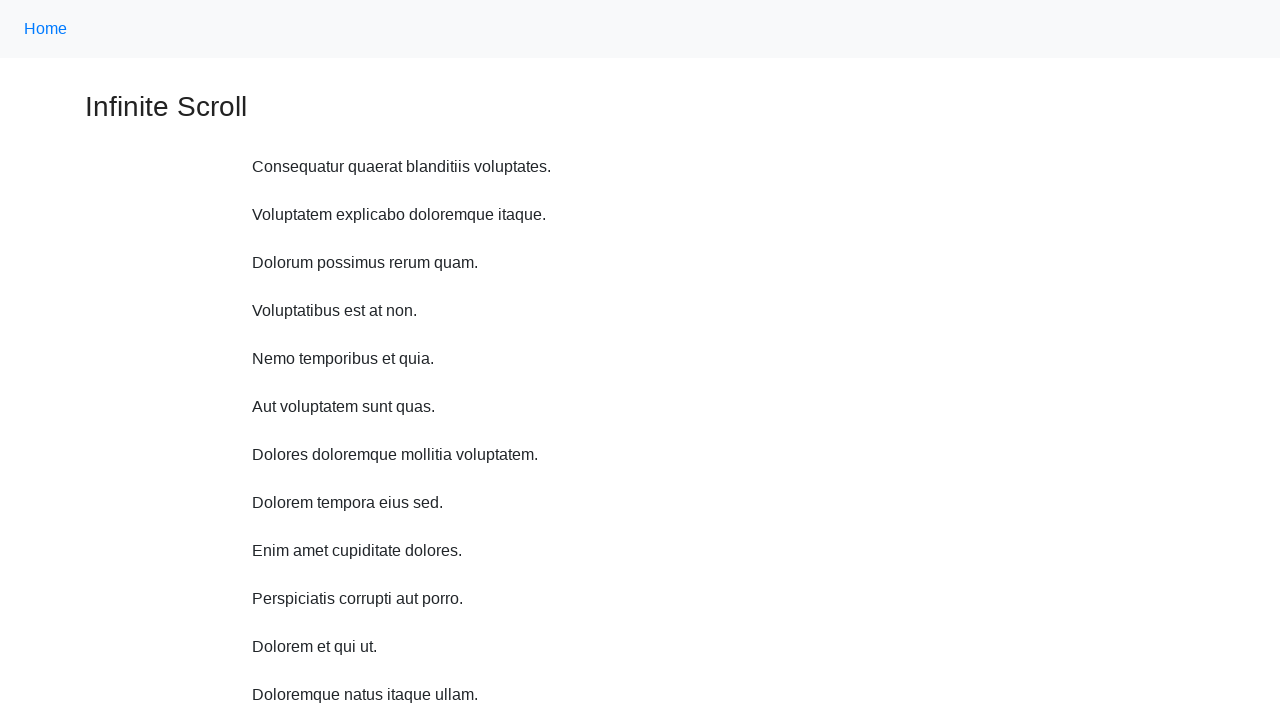

Clicked Home link at (46, 29) on a:text('Home')
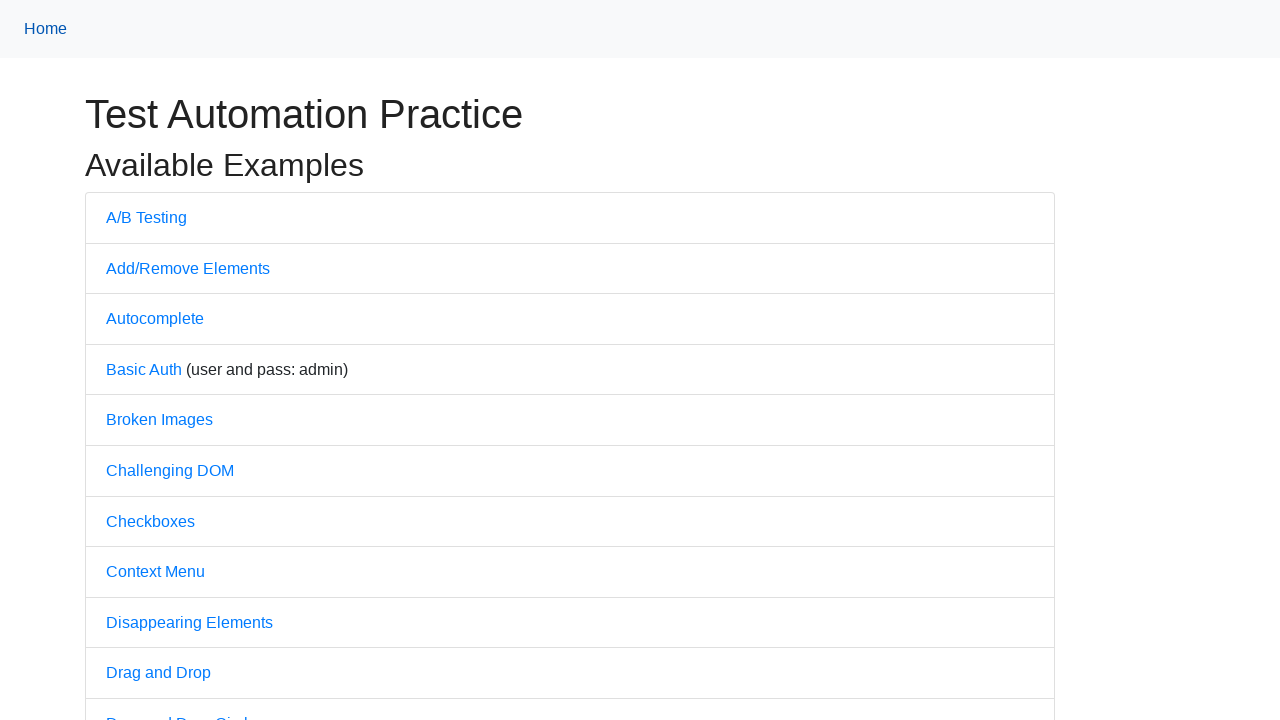

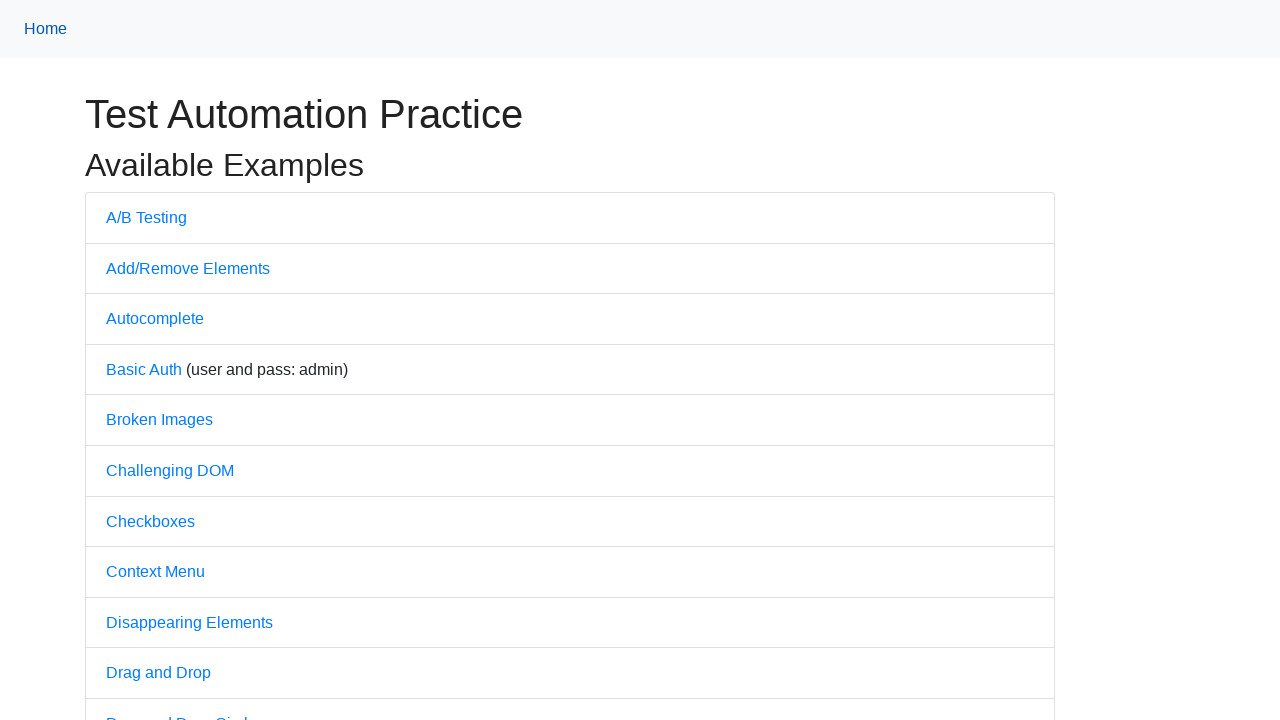